Tests footer links on Rediff.com by clicking each link, navigating to the linked page, and returning to the main page

Starting URL: https://rediff.com

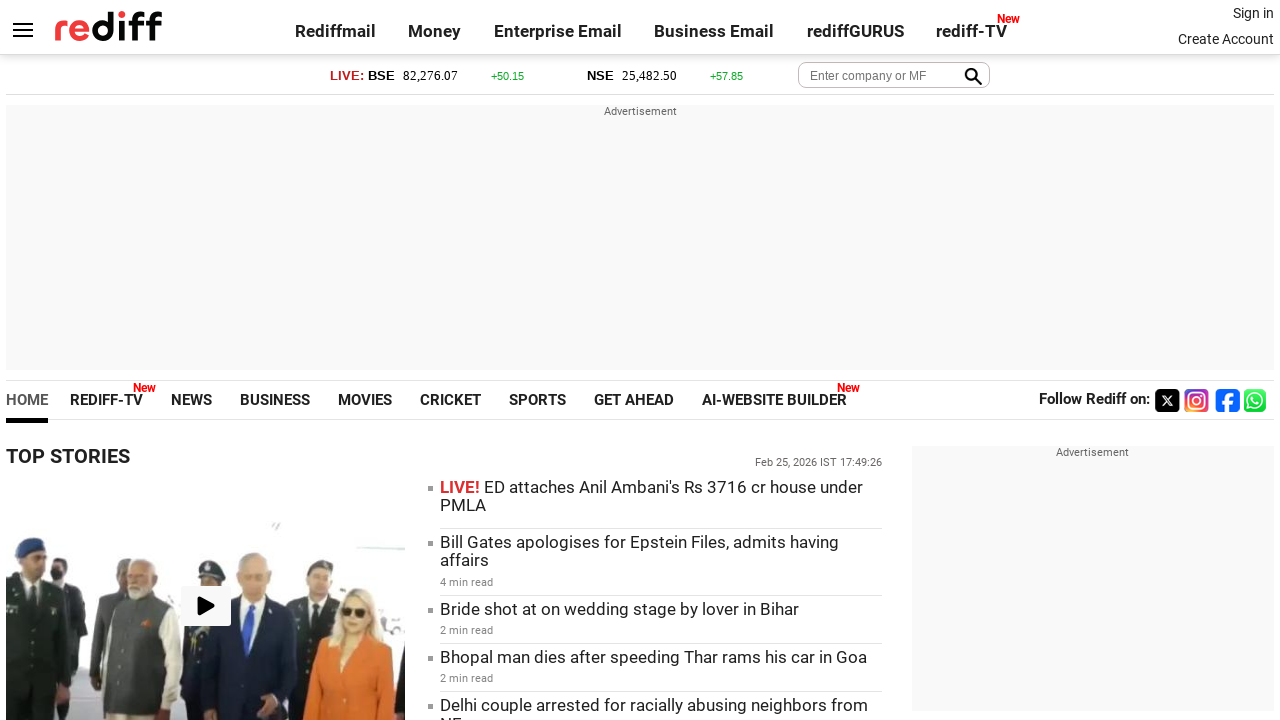

Located all footer links on Rediff.com
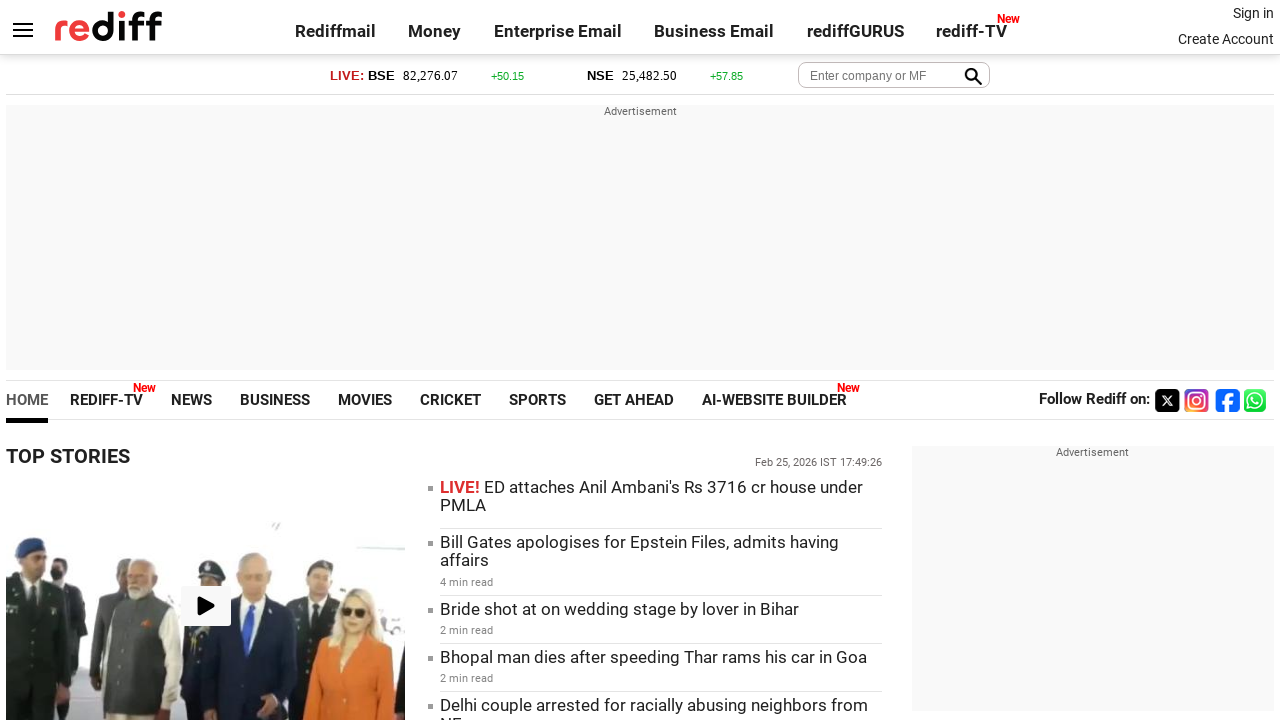

Re-fetched footer links for iteration 1
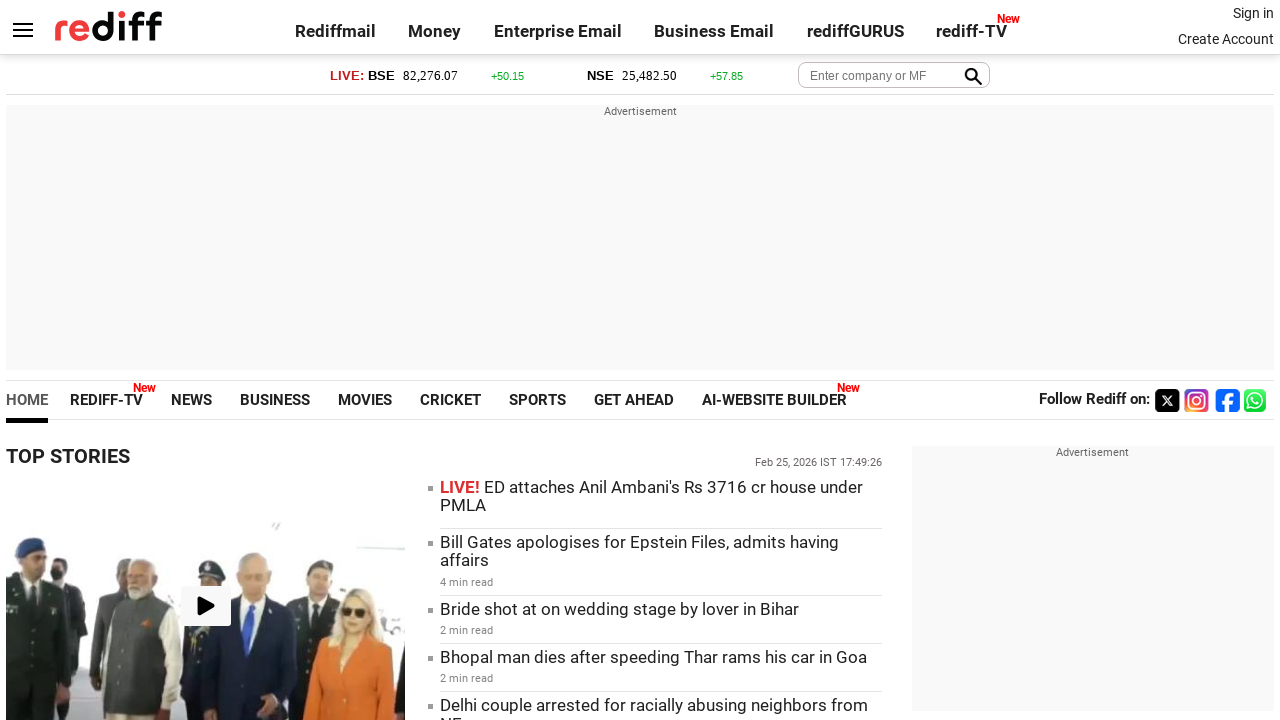

Retrieved text content of footer link: Rediff.com
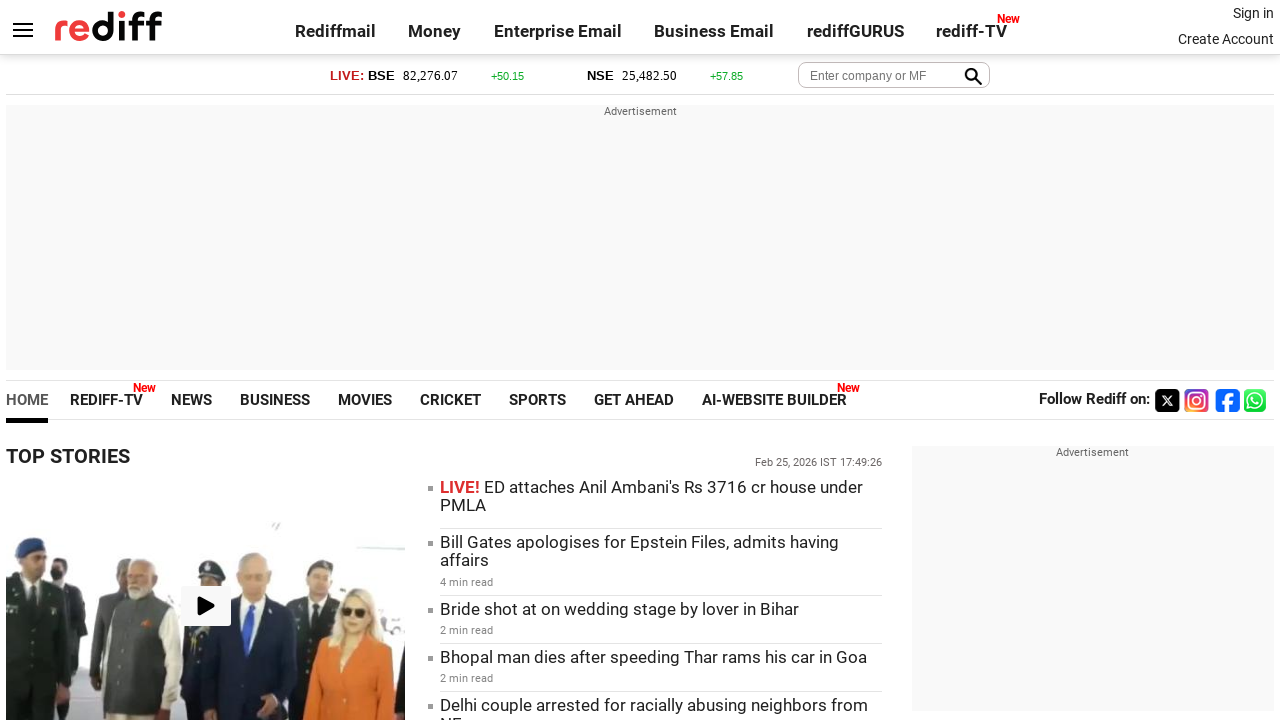

Retrieved href attribute of footer link: https://www.rediff.com/
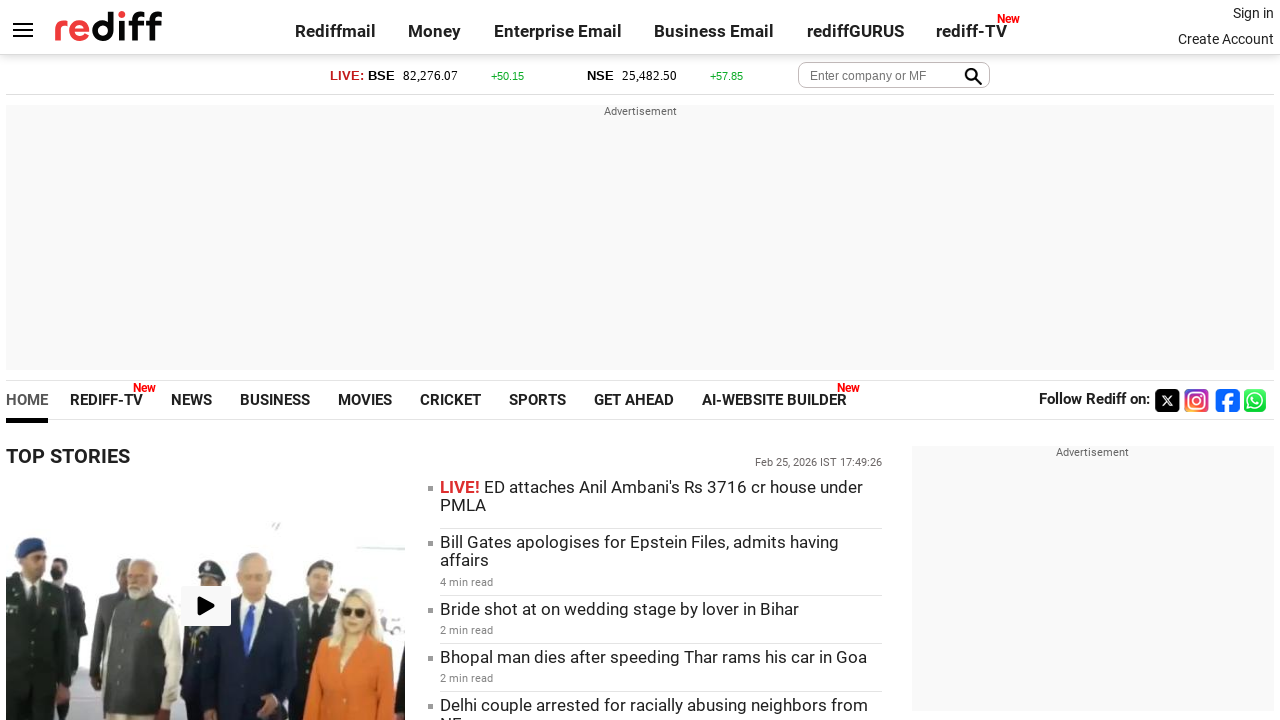

Clicked footer link 'Rediff.com' pointing to https://www.rediff.com/ at (344, 684) on div.footer.alignC > a >> nth=0
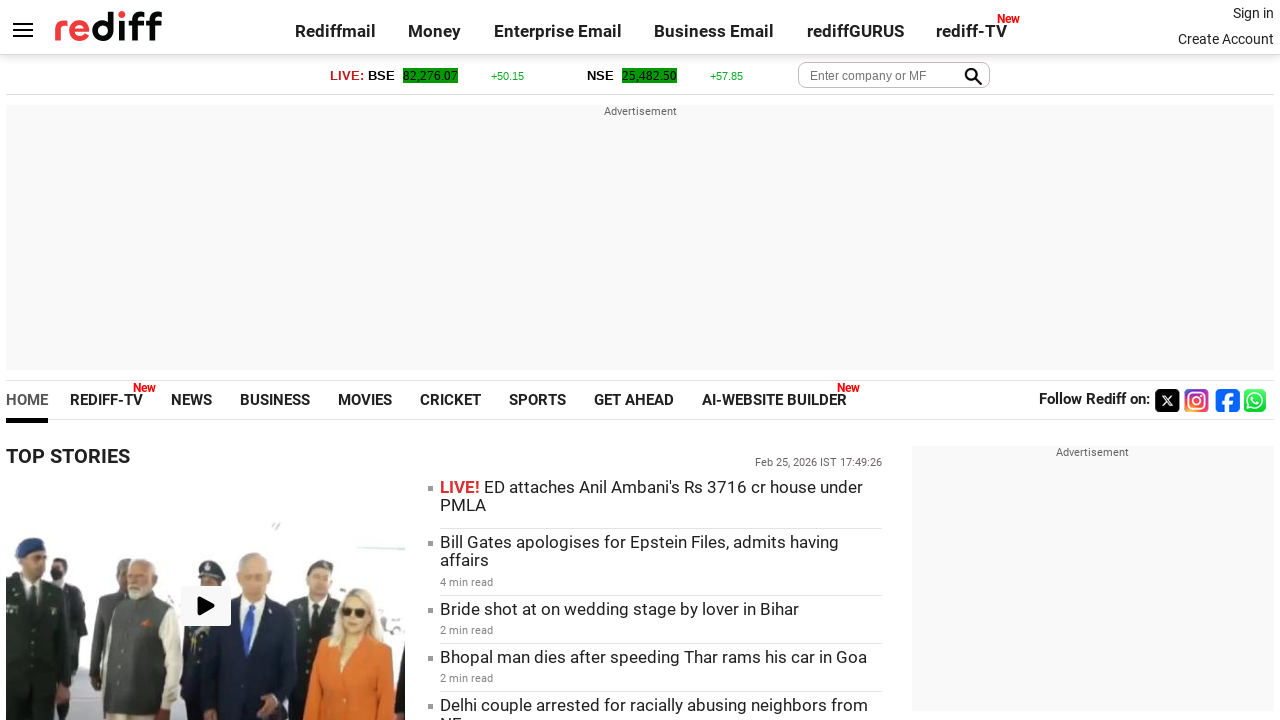

Page title after clicking link: Rediff.com: News | Rediffmail | Stock Quotes | Rediff Gurus
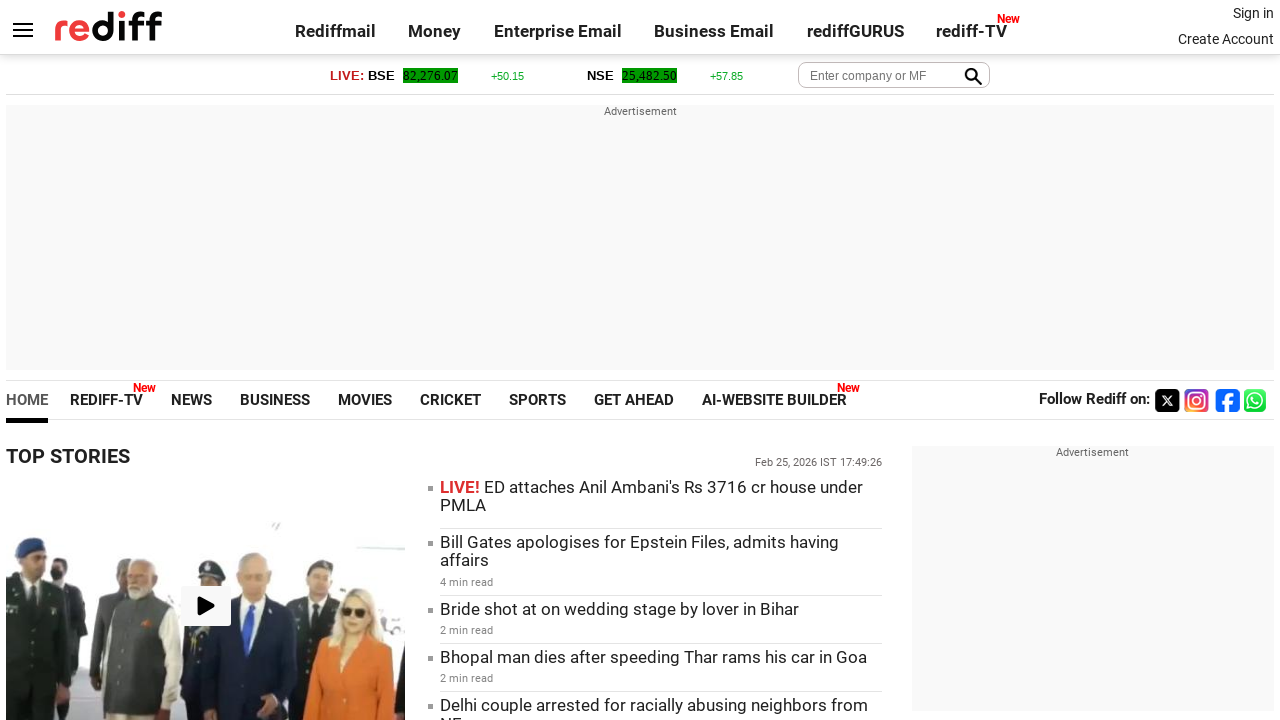

Navigated back to Rediff.com main page
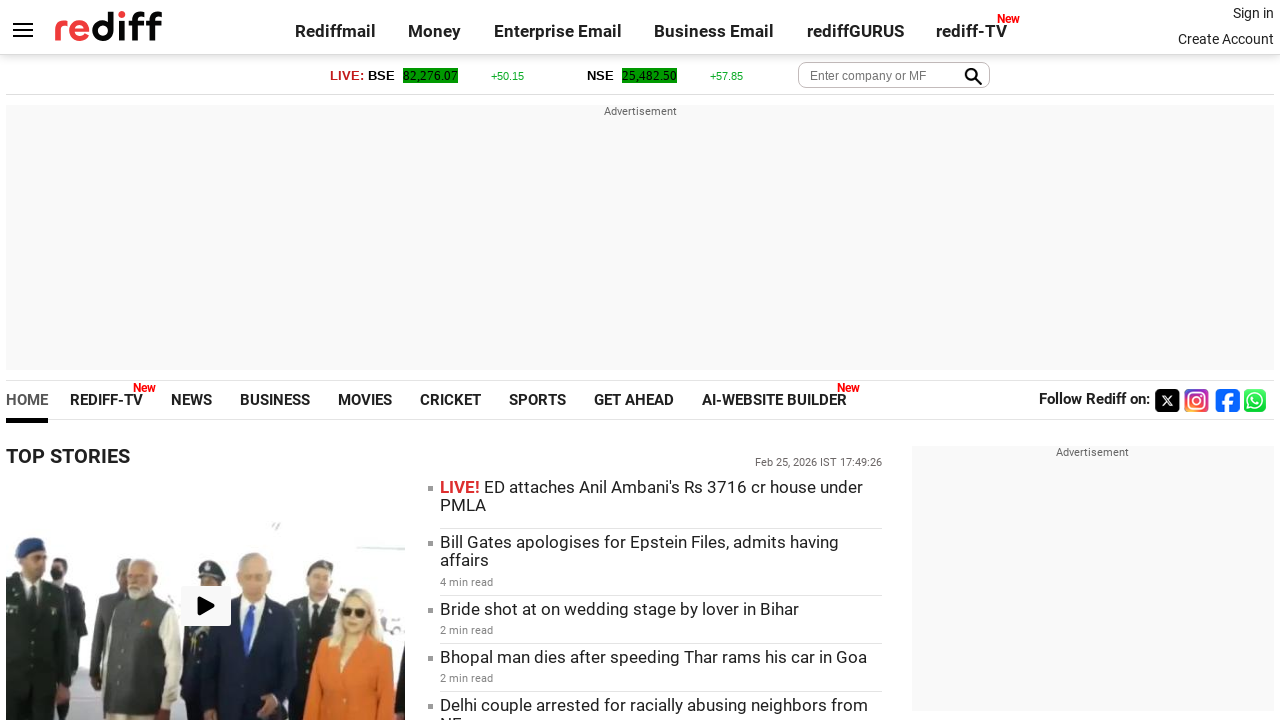

Re-fetched footer links for iteration 2
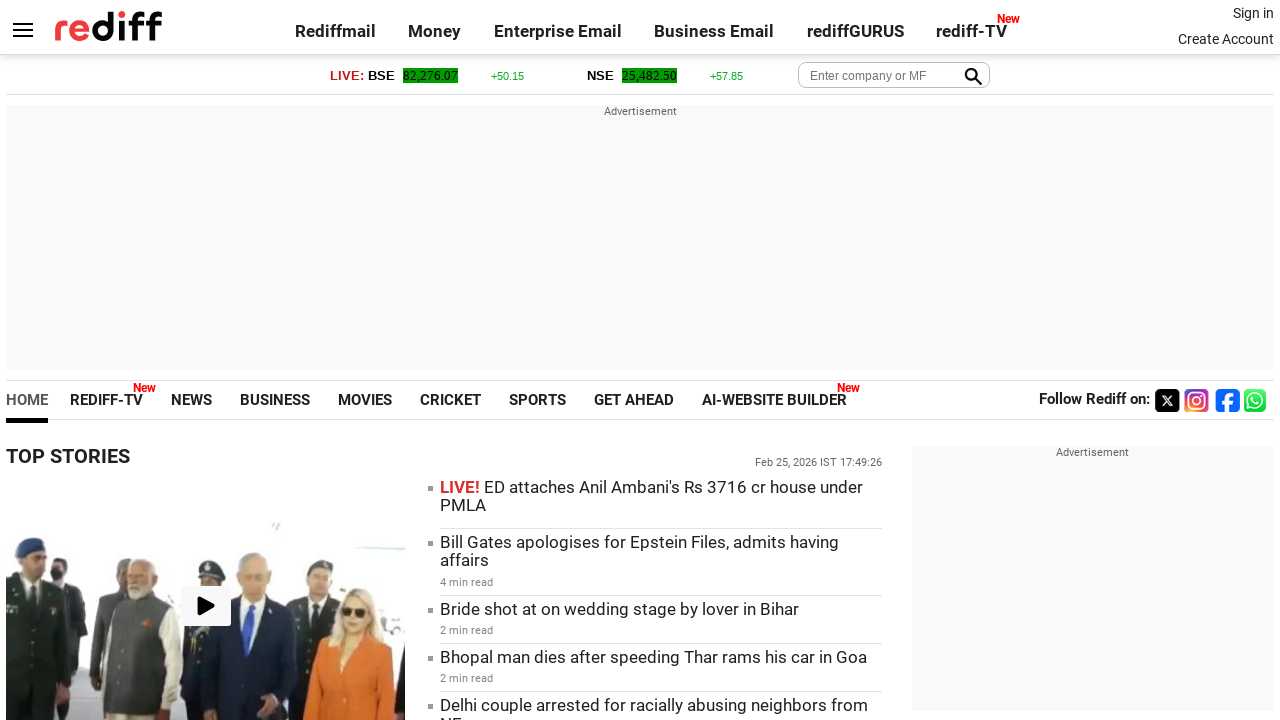

Retrieved text content of footer link: Investor Information
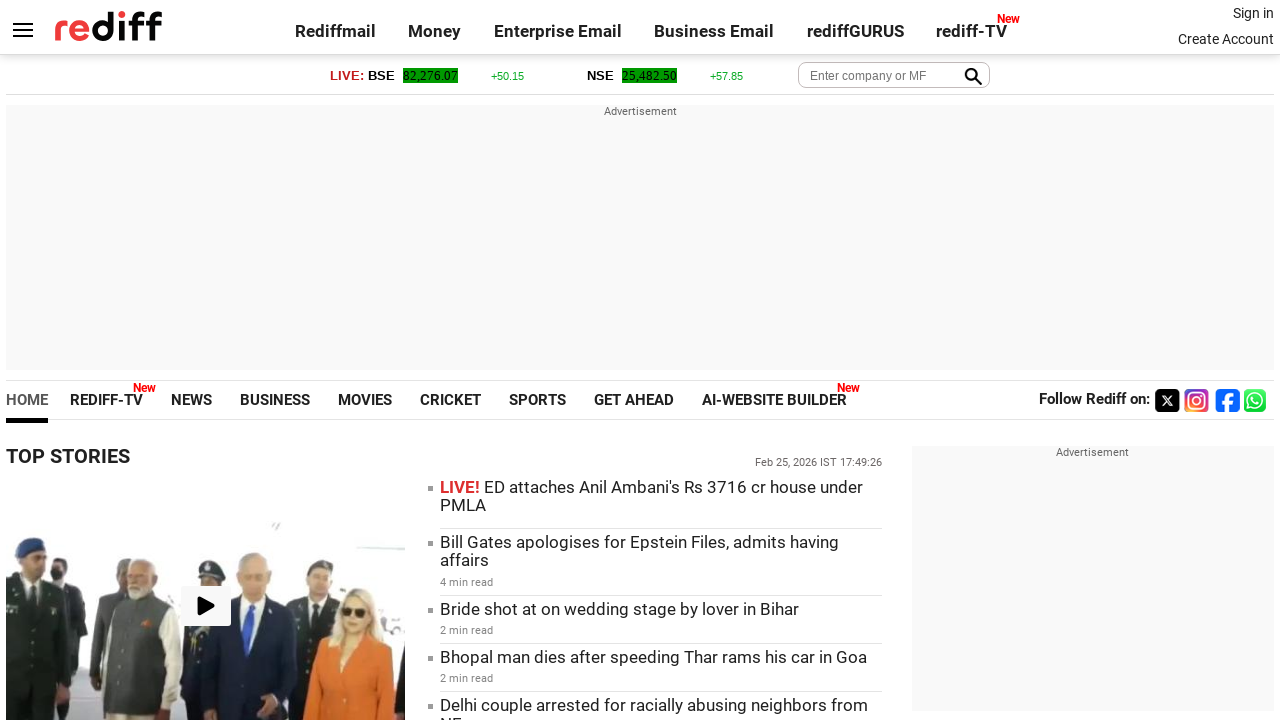

Retrieved href attribute of footer link: https://investor.rediff.com/
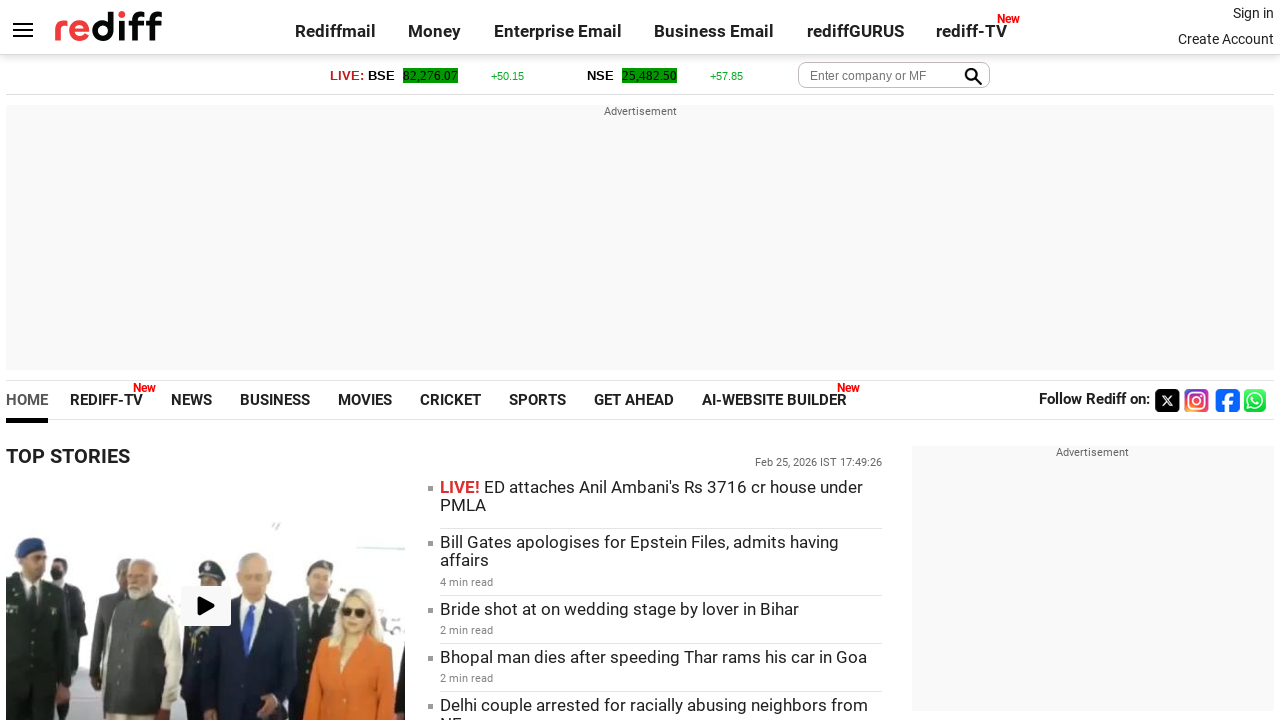

Clicked footer link 'Investor Information' pointing to https://investor.rediff.com/ at (443, 684) on div.footer.alignC > a >> nth=1
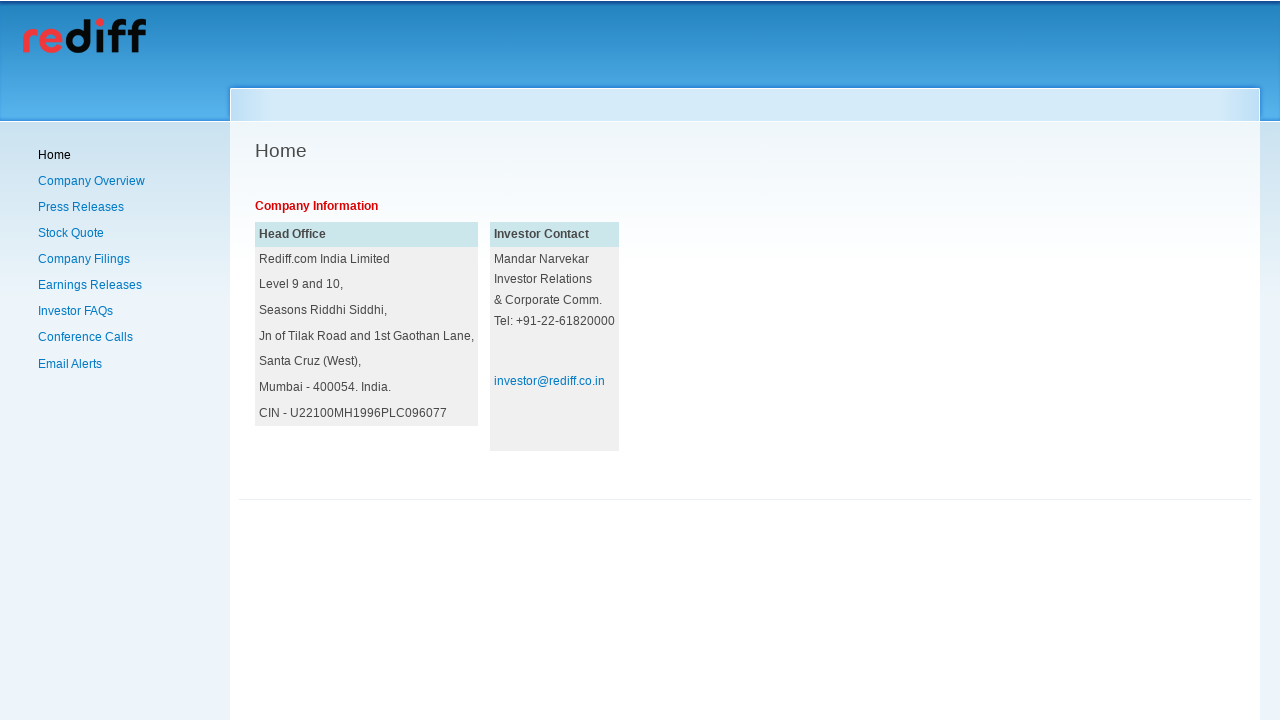

Page title after clicking link: Home | Investor Information
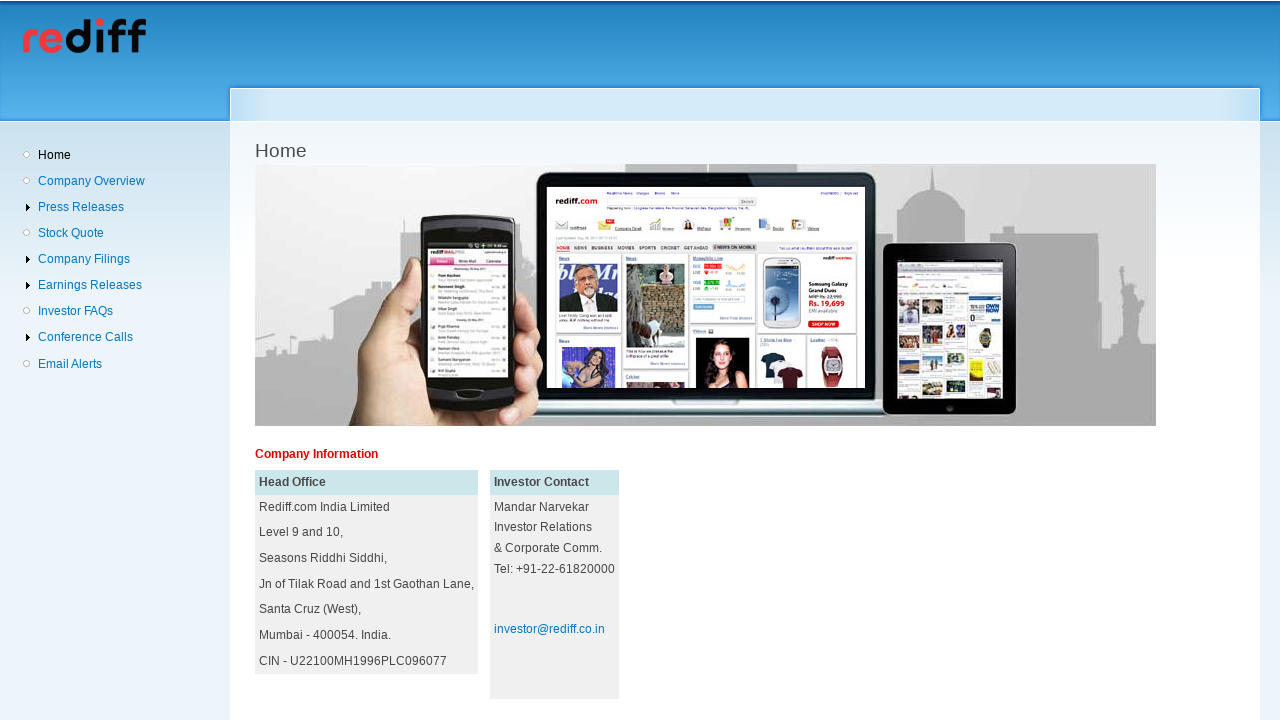

Navigated back to Rediff.com main page
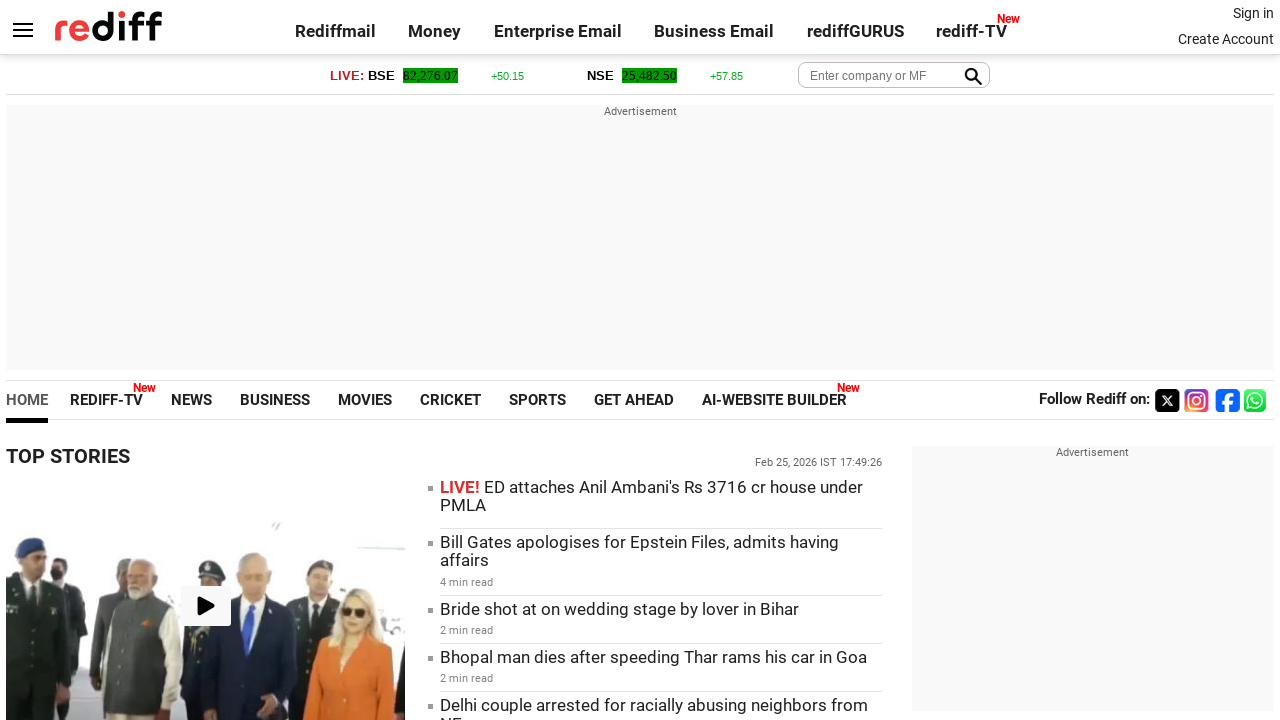

Re-fetched footer links for iteration 3
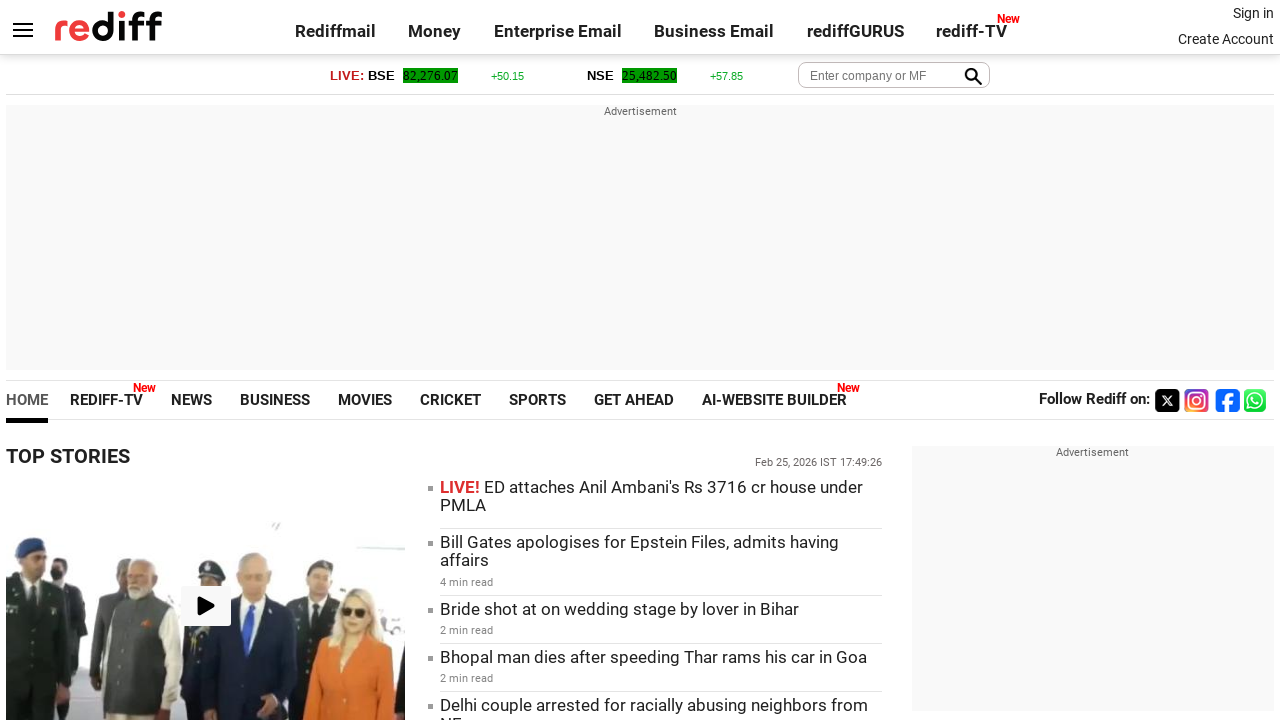

Retrieved text content of footer link: Advertise with us
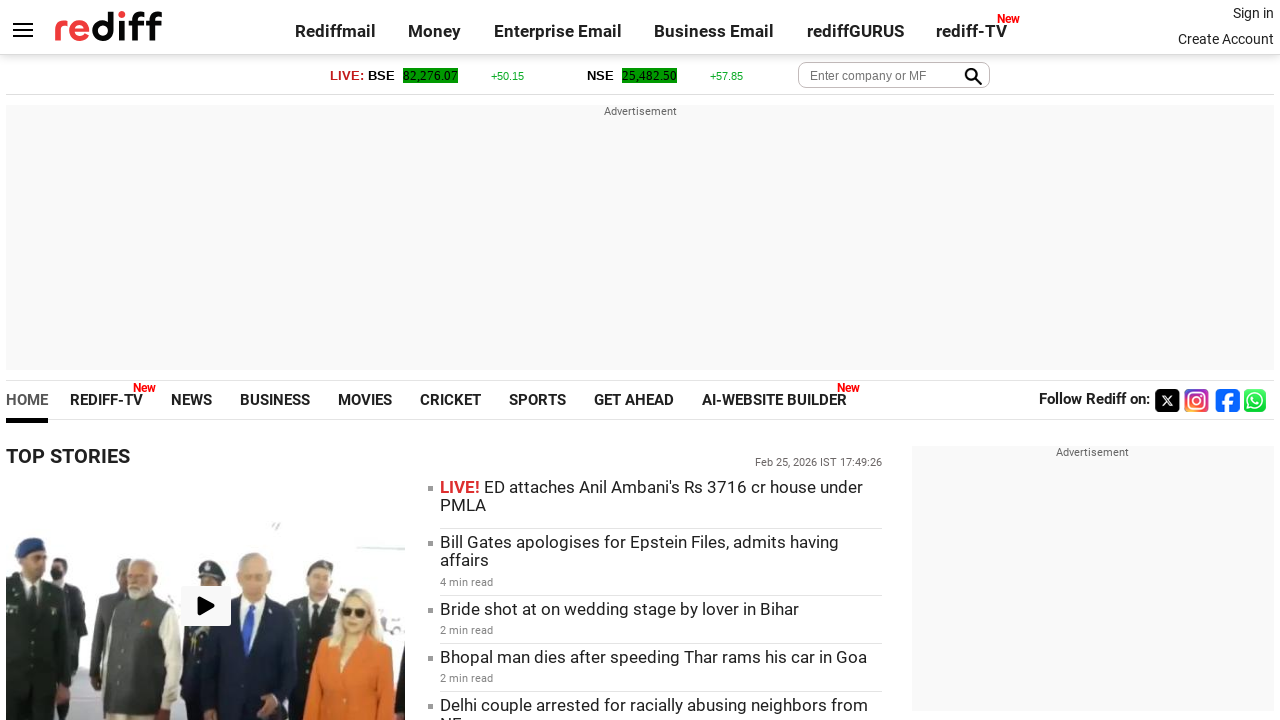

Retrieved href attribute of footer link: https://clients.rediff.com/rediff_advertisewithus/contact.htm
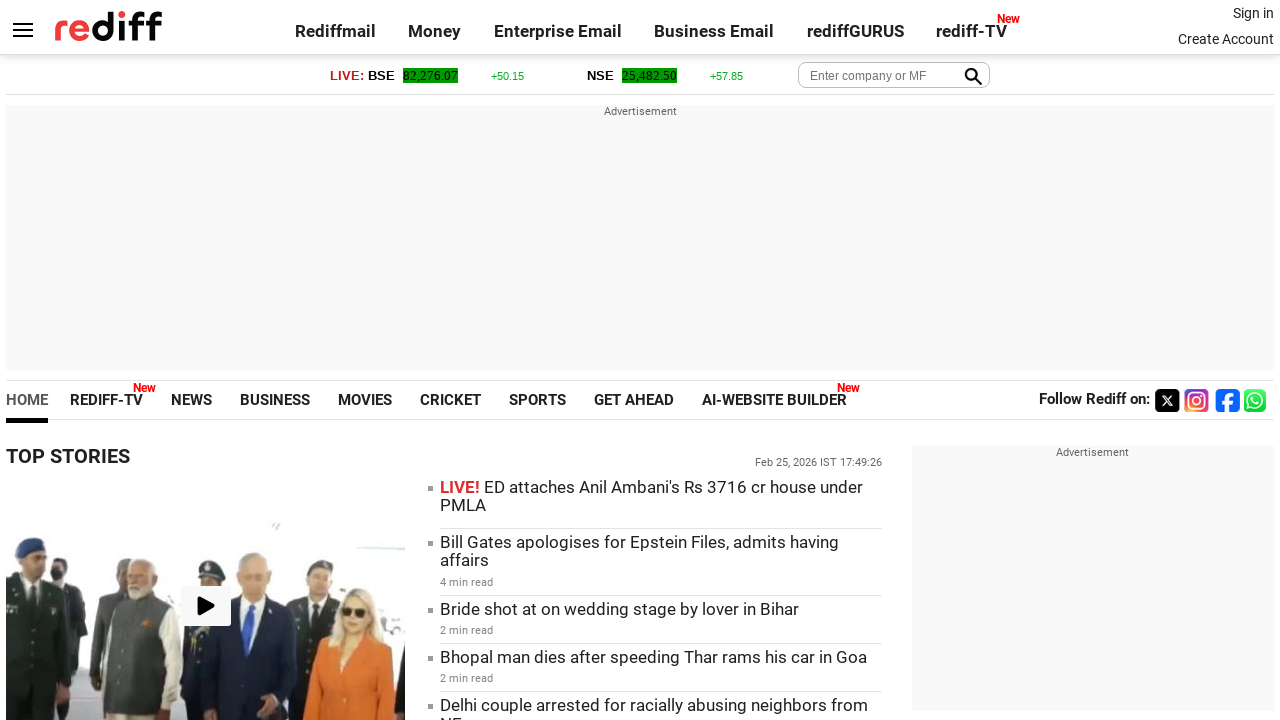

Clicked footer link 'Advertise with us' pointing to https://clients.rediff.com/rediff_advertisewithus/contact.htm at (559, 684) on div.footer.alignC > a >> nth=2
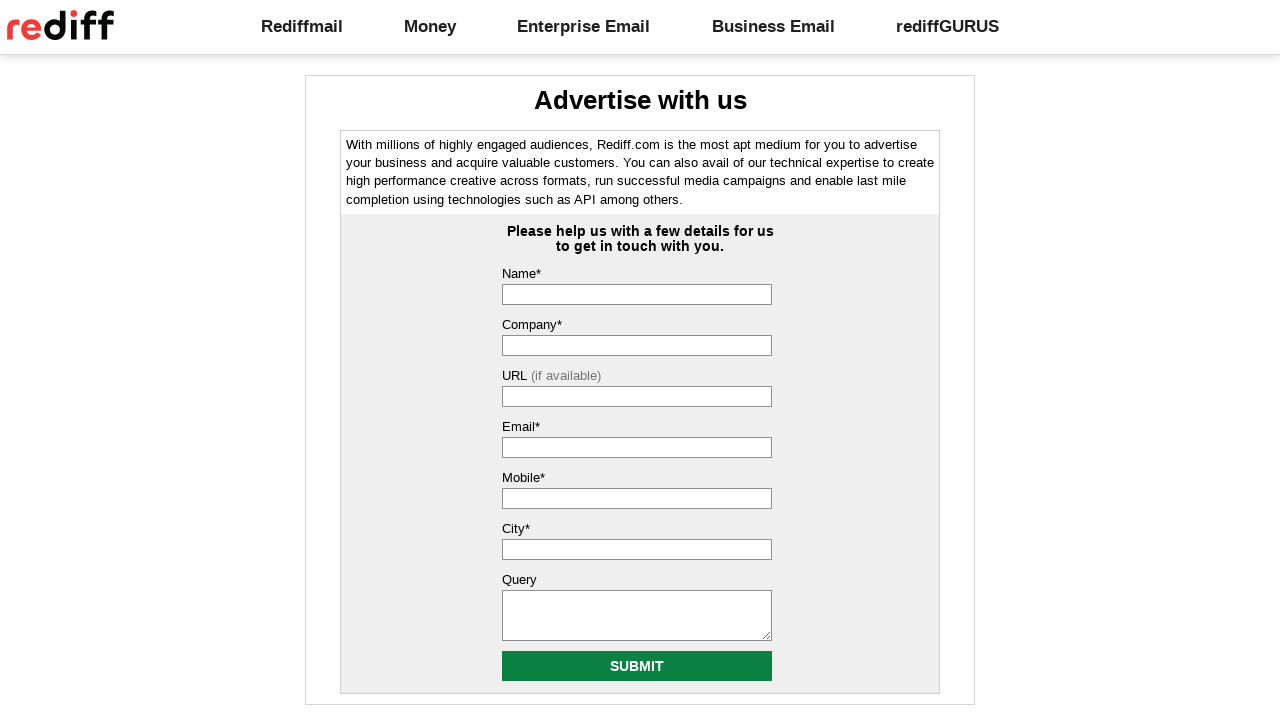

Page title after clicking link: Rediff: About us
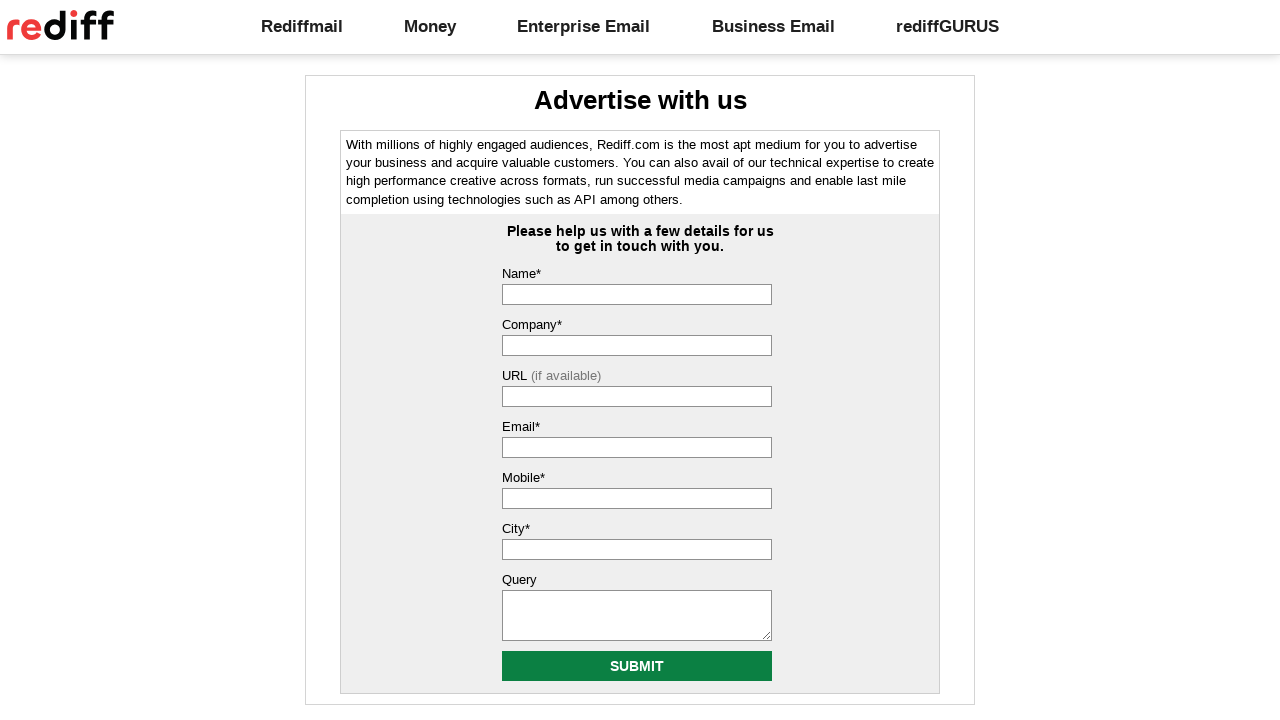

Navigated back to Rediff.com main page
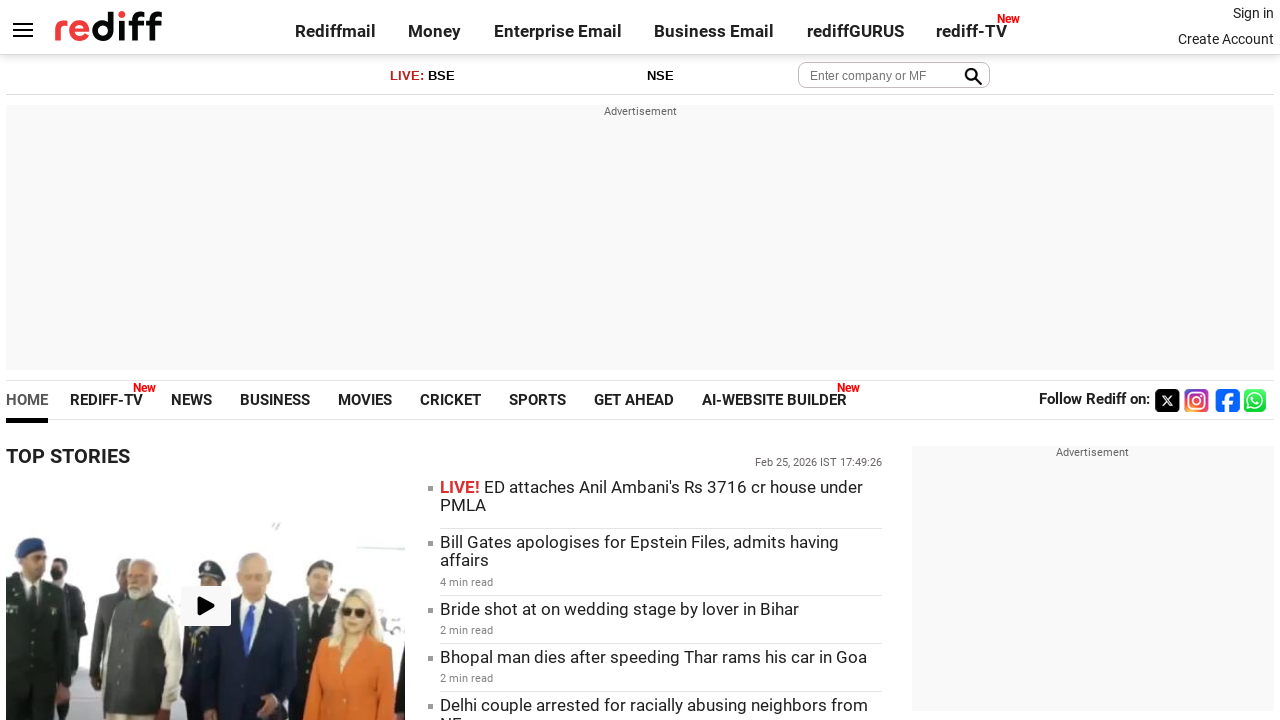

Re-fetched footer links for iteration 4
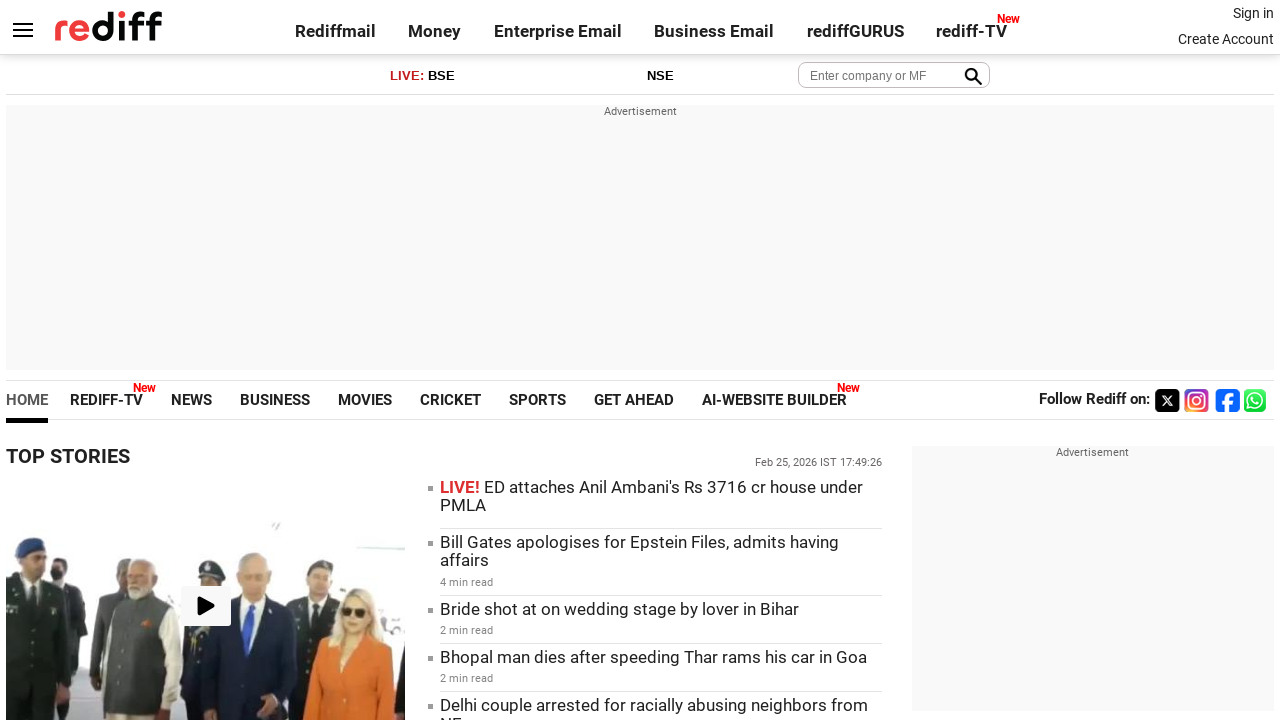

Retrieved text content of footer link: Disclaimer
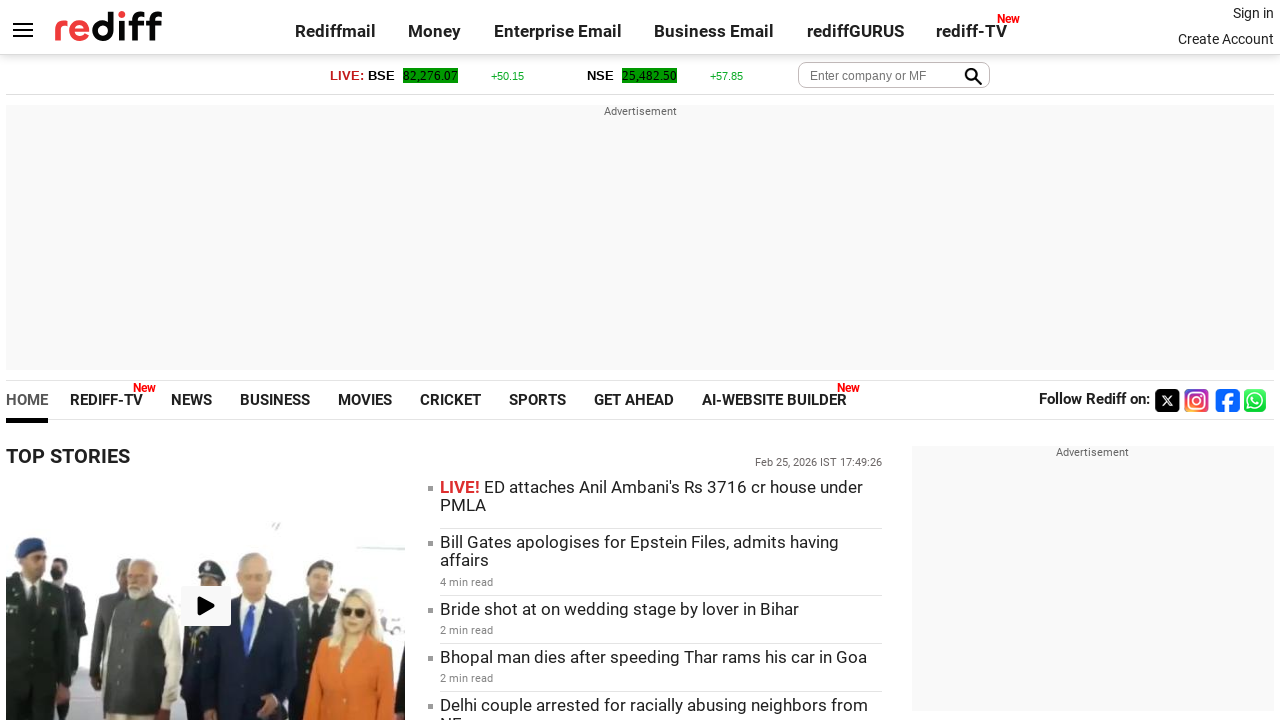

Retrieved href attribute of footer link: https://www.rediff.com/disclaim.htm
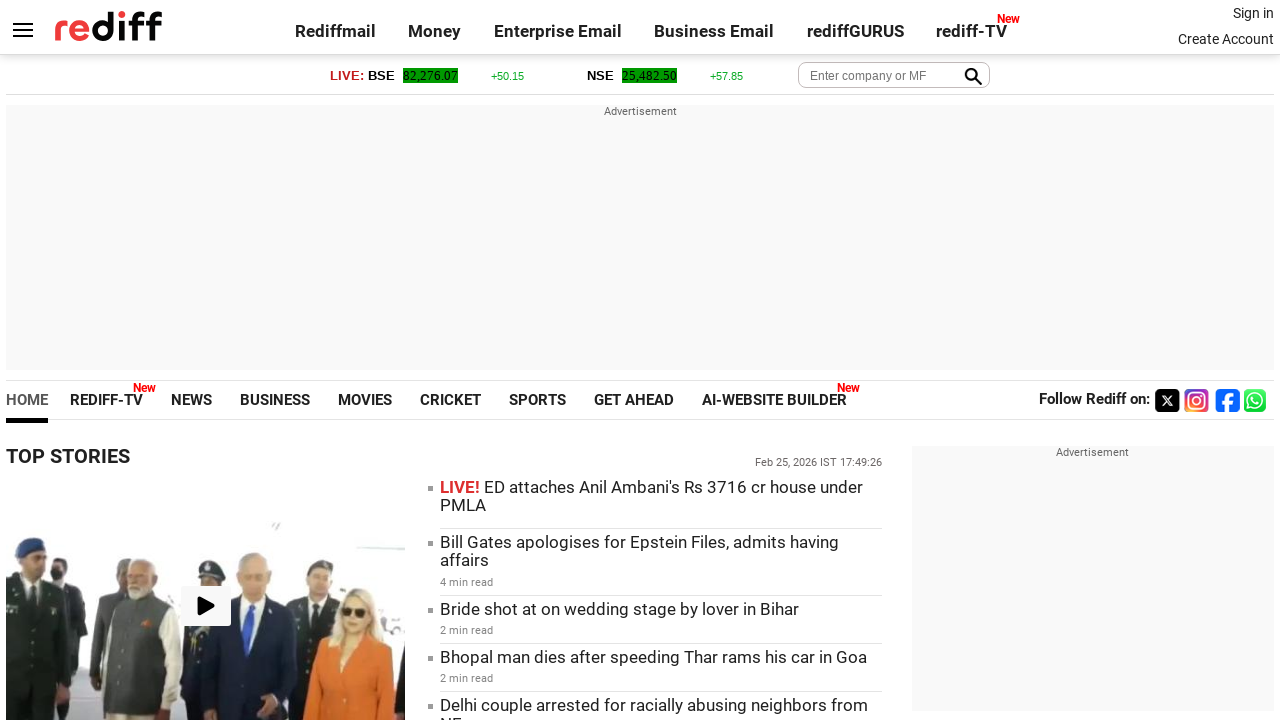

Clicked footer link 'Disclaimer' pointing to https://www.rediff.com/disclaim.htm at (648, 684) on div.footer.alignC > a >> nth=3
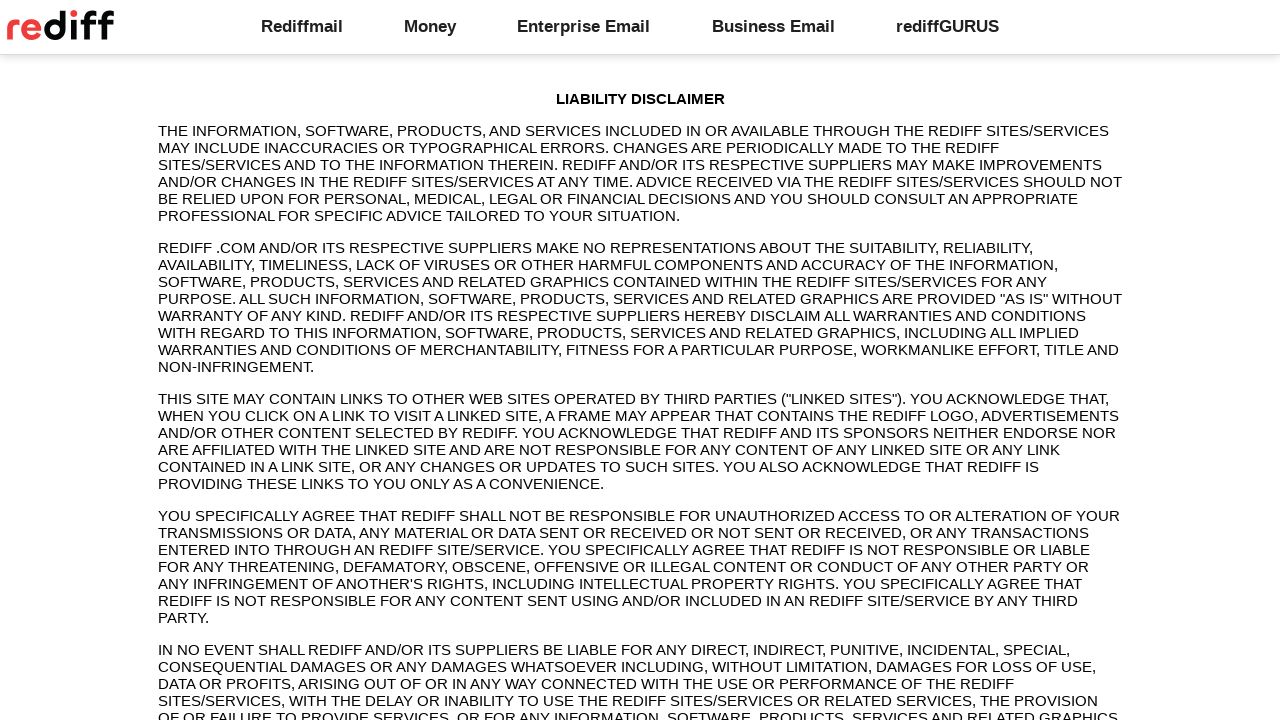

Page title after clicking link: Rediff: LIABILITY DISCLAIMER
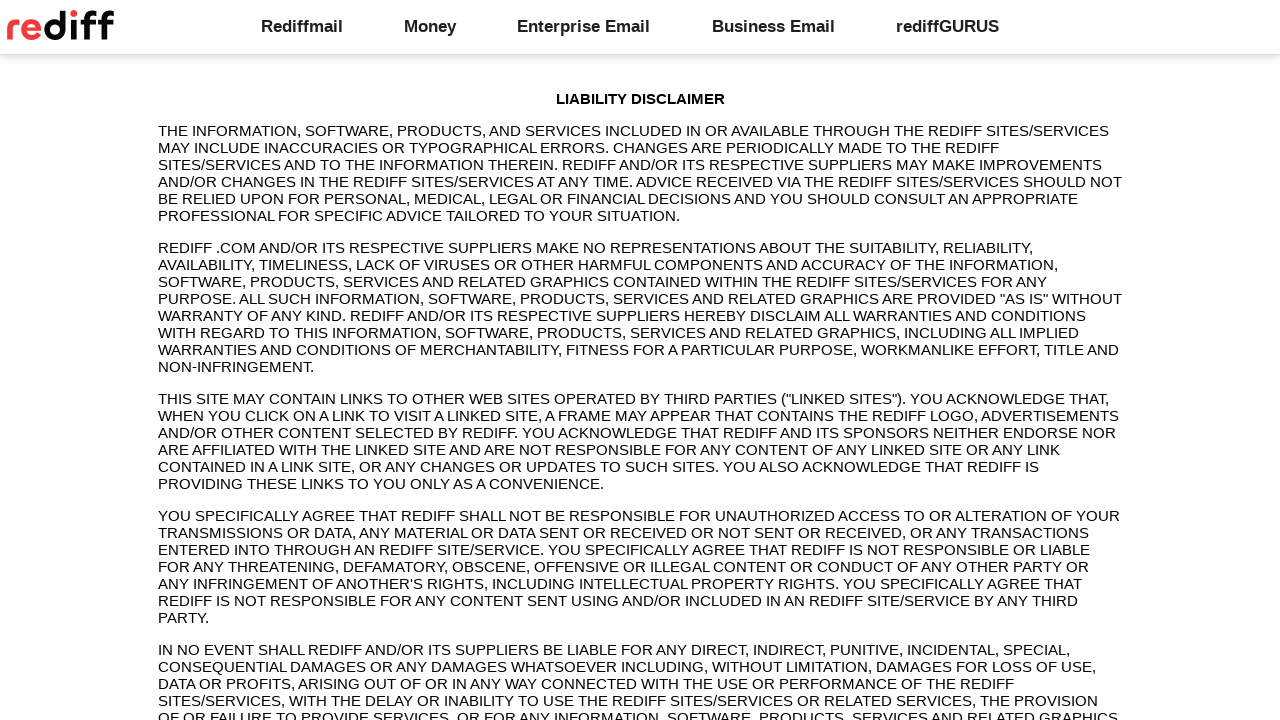

Navigated back to Rediff.com main page
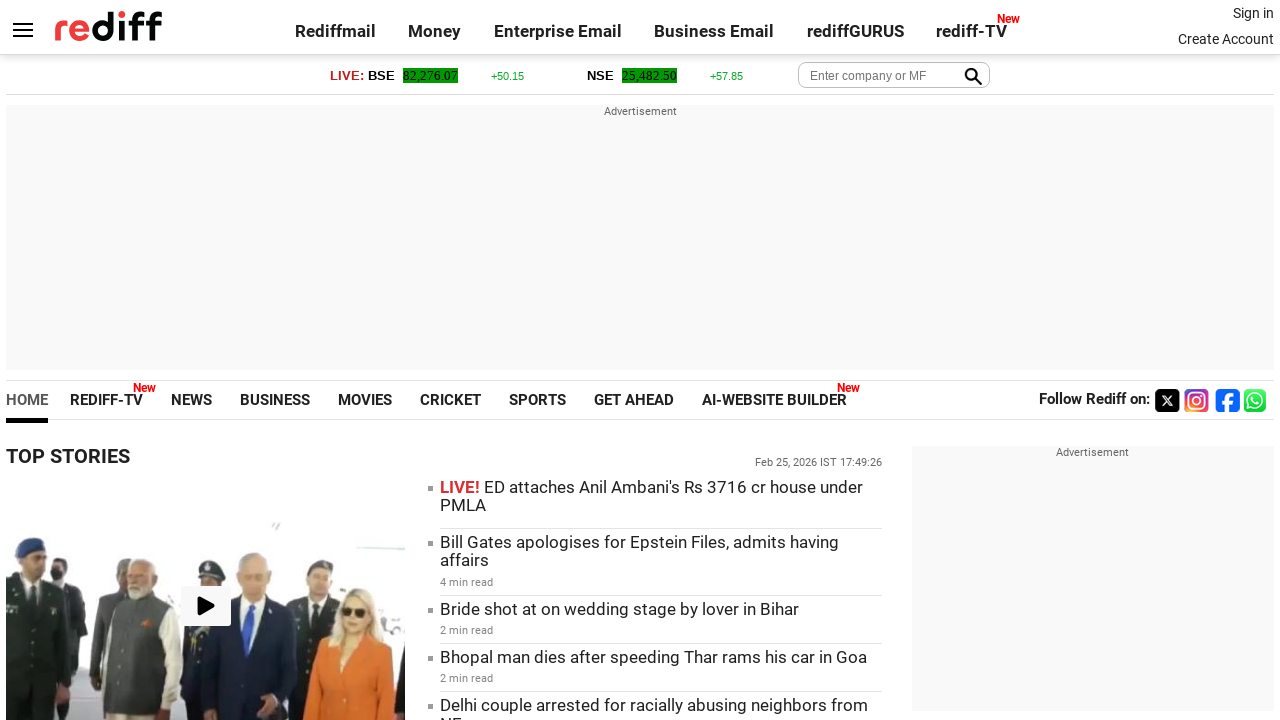

Re-fetched footer links for iteration 5
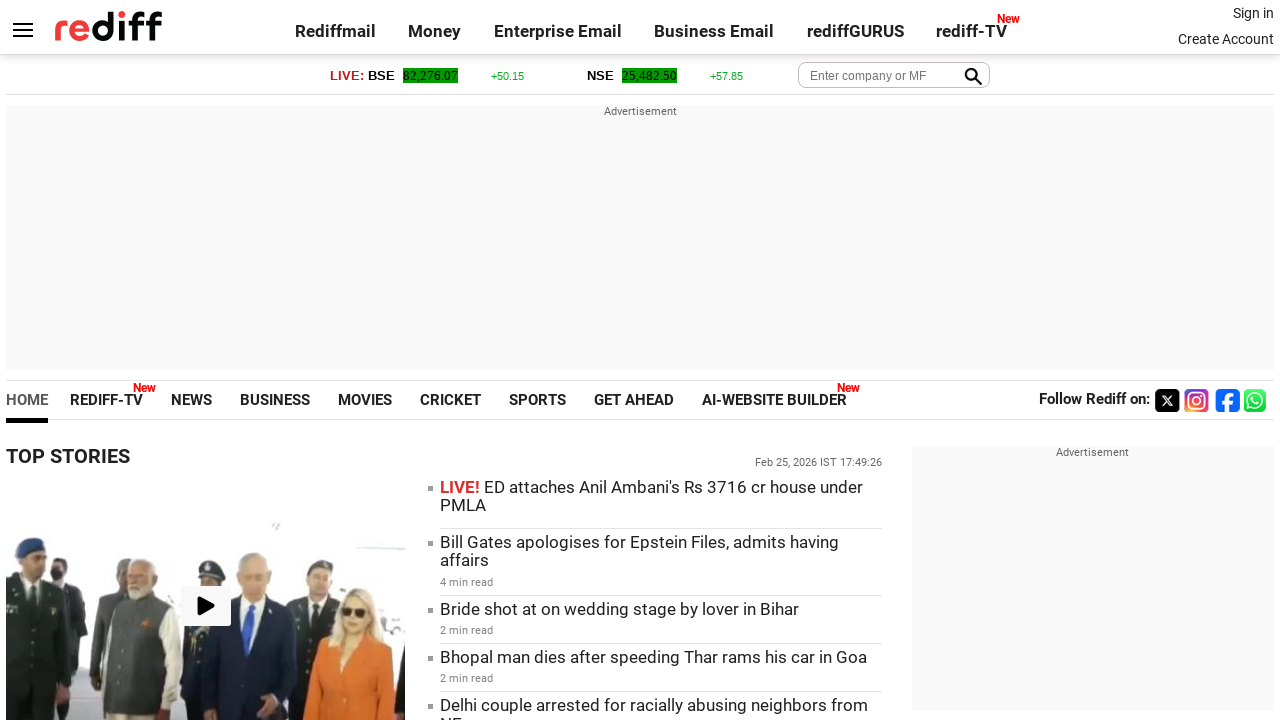

Retrieved text content of footer link: Privacy Policy
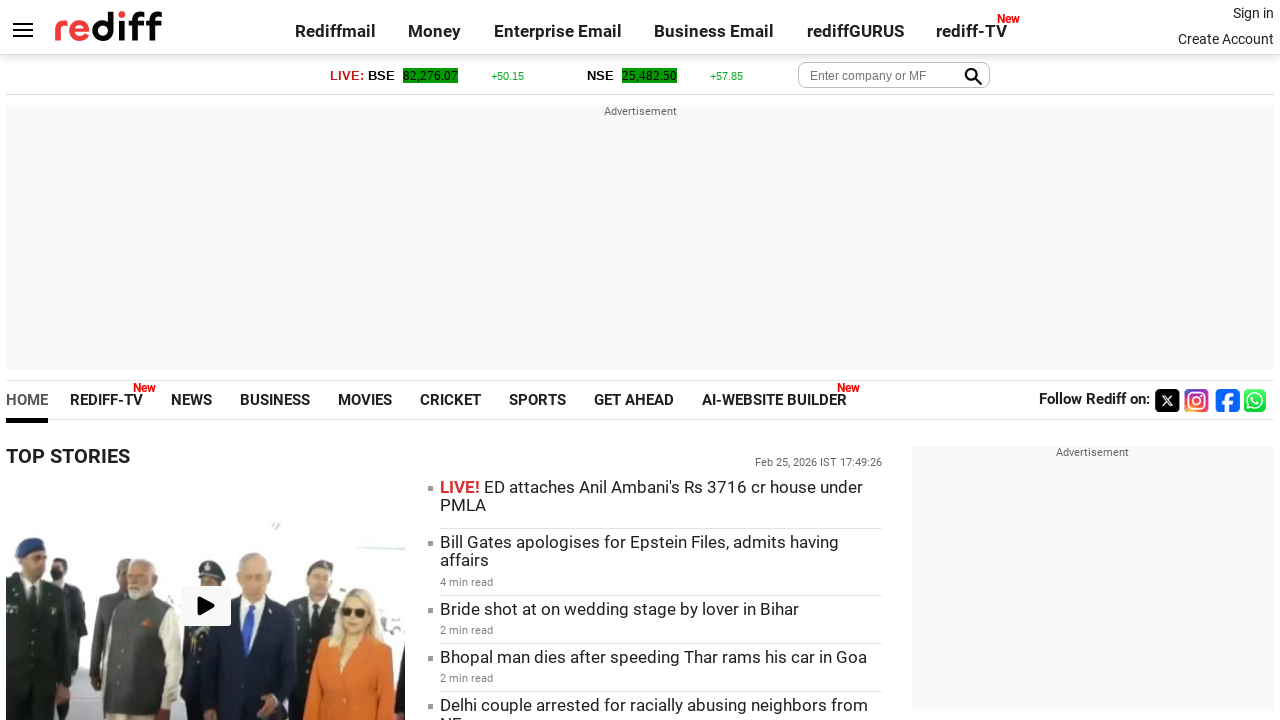

Retrieved href attribute of footer link: https://www.rediff.com/w3c/policy.html
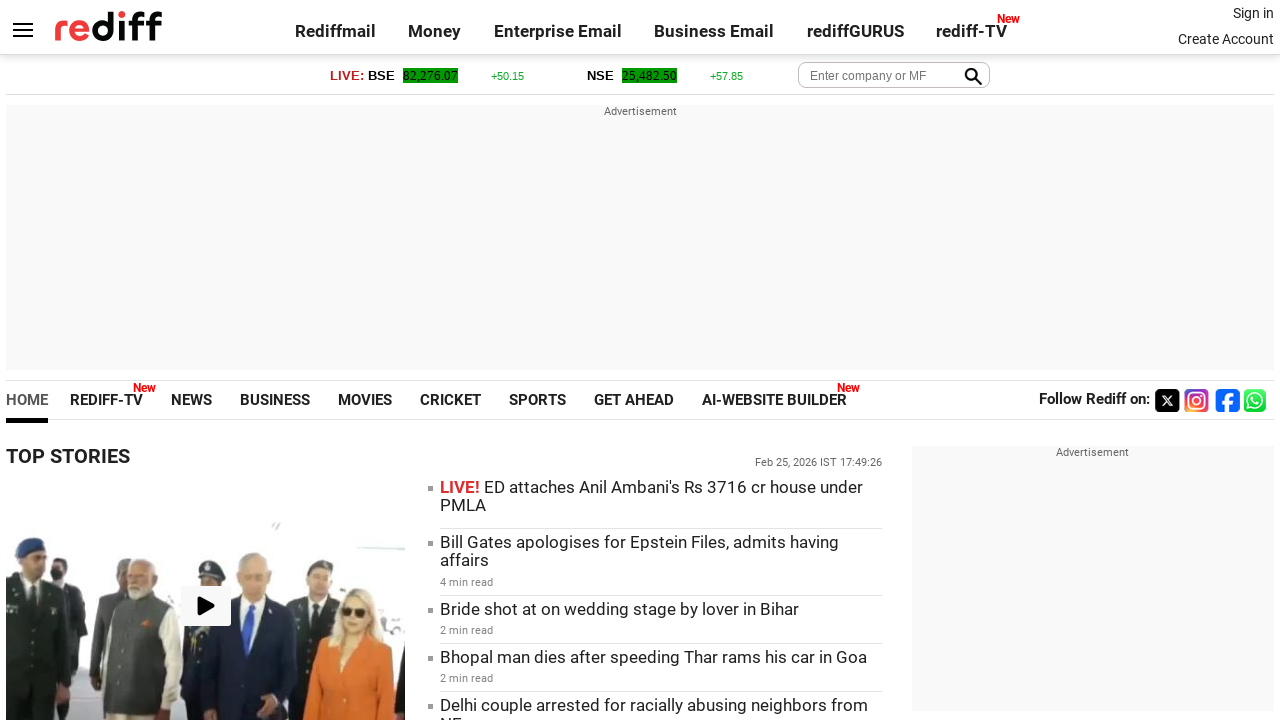

Clicked footer link 'Privacy Policy' pointing to https://www.rediff.com/w3c/policy.html at (728, 684) on div.footer.alignC > a >> nth=4
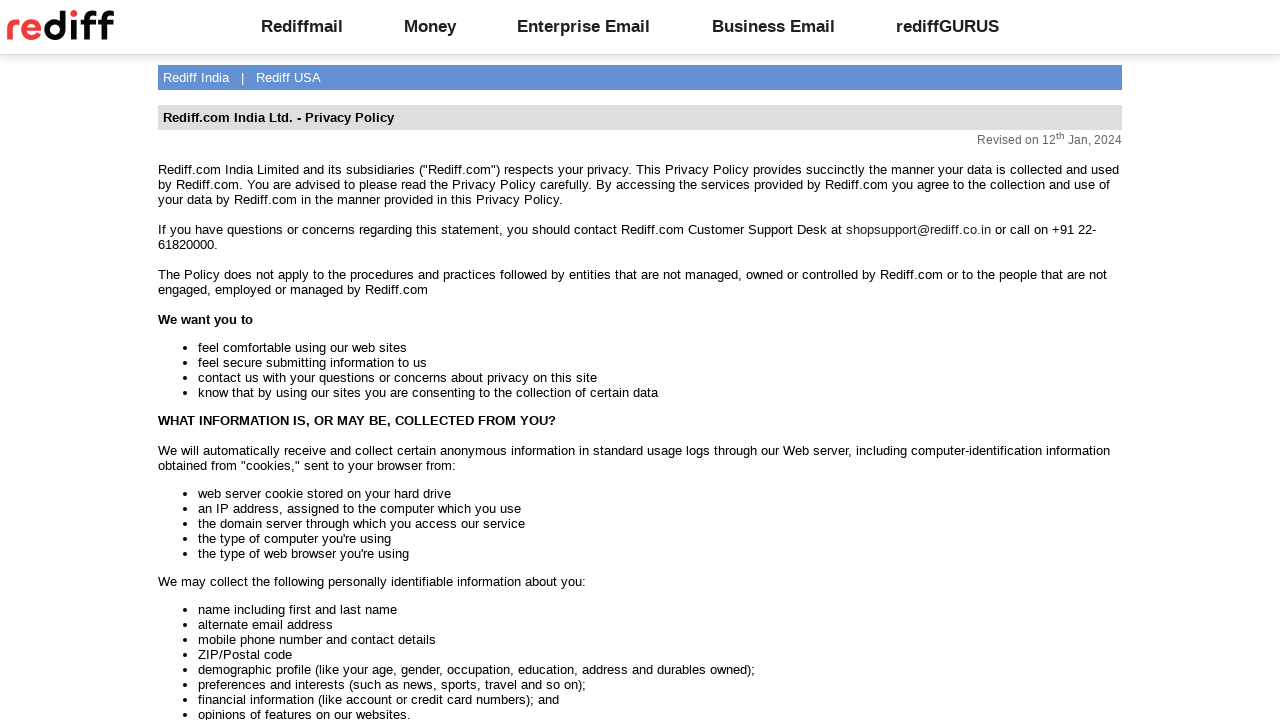

Page title after clicking link: Rediff: Welcome to rediff.com
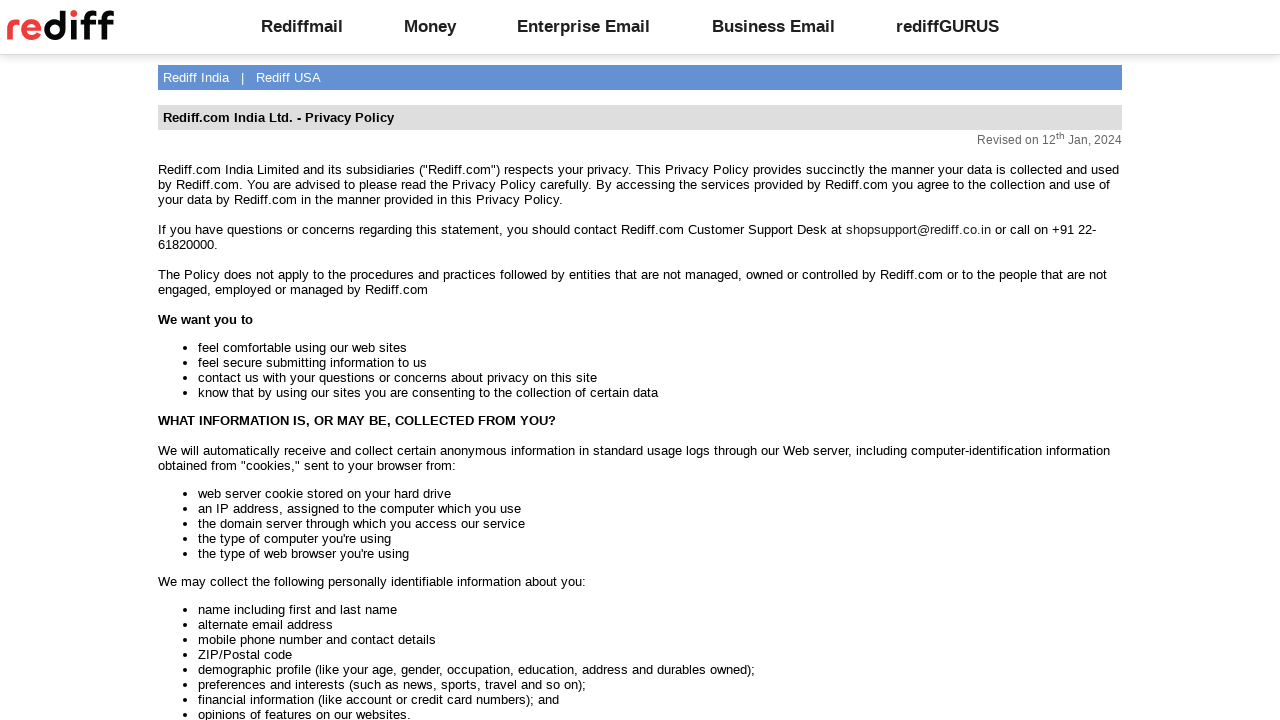

Navigated back to Rediff.com main page
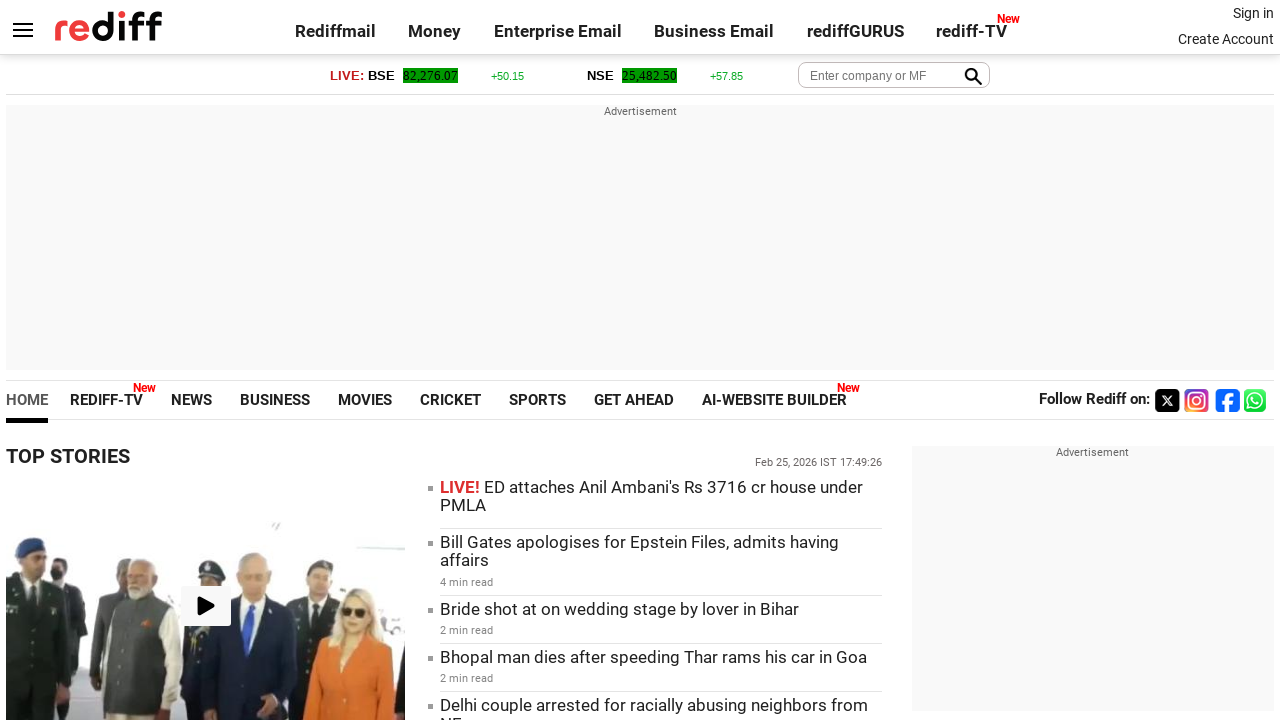

Re-fetched footer links for iteration 6
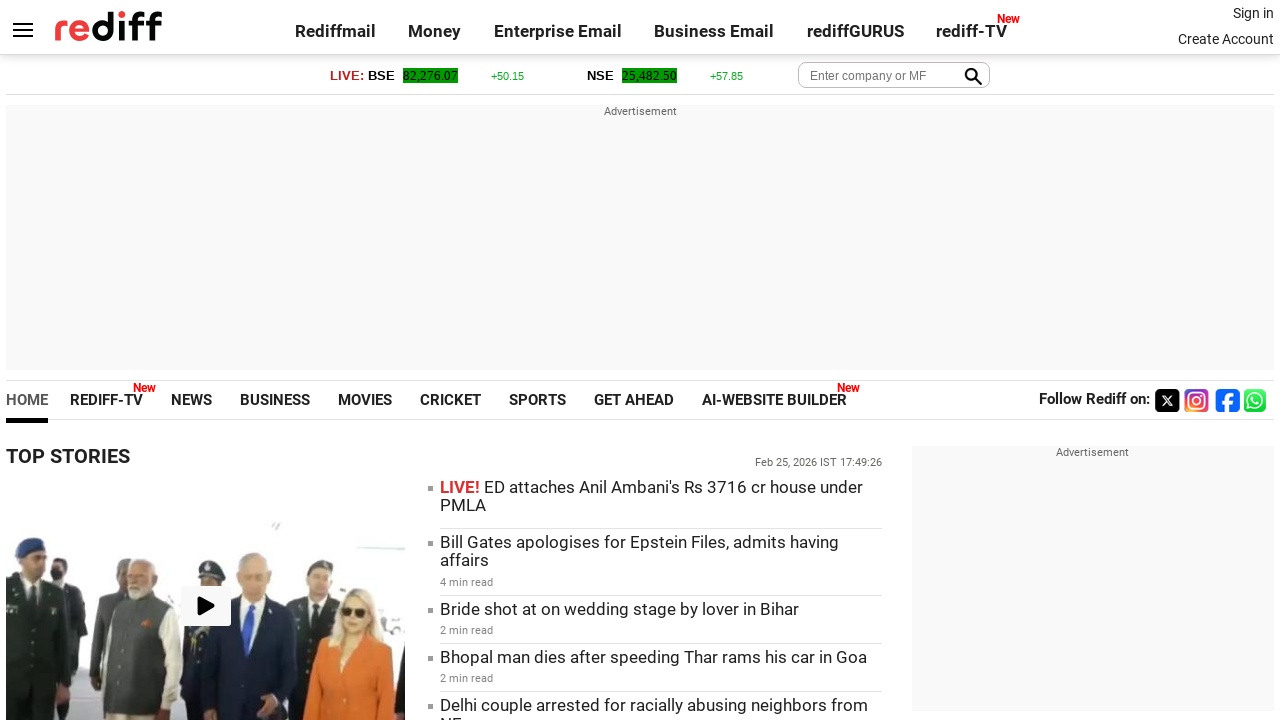

Retrieved text content of footer link: Sitemap
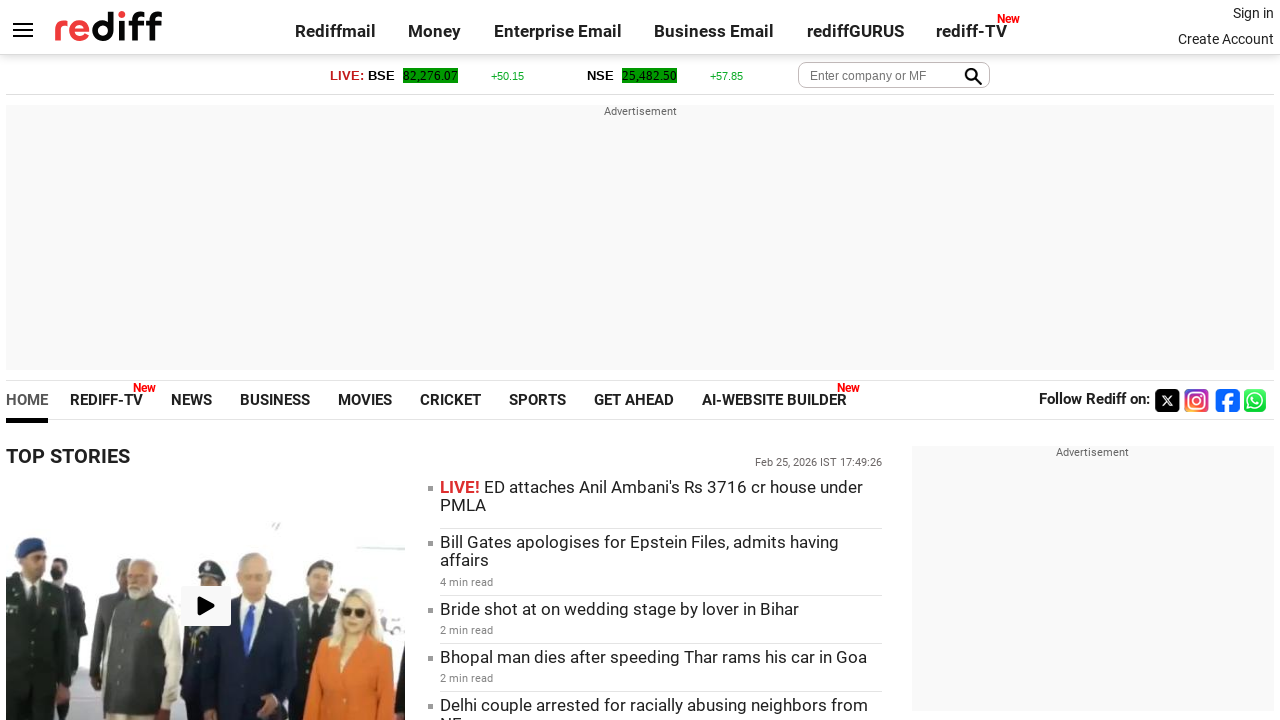

Retrieved href attribute of footer link: https://www.rediff.com/sitemap.xml
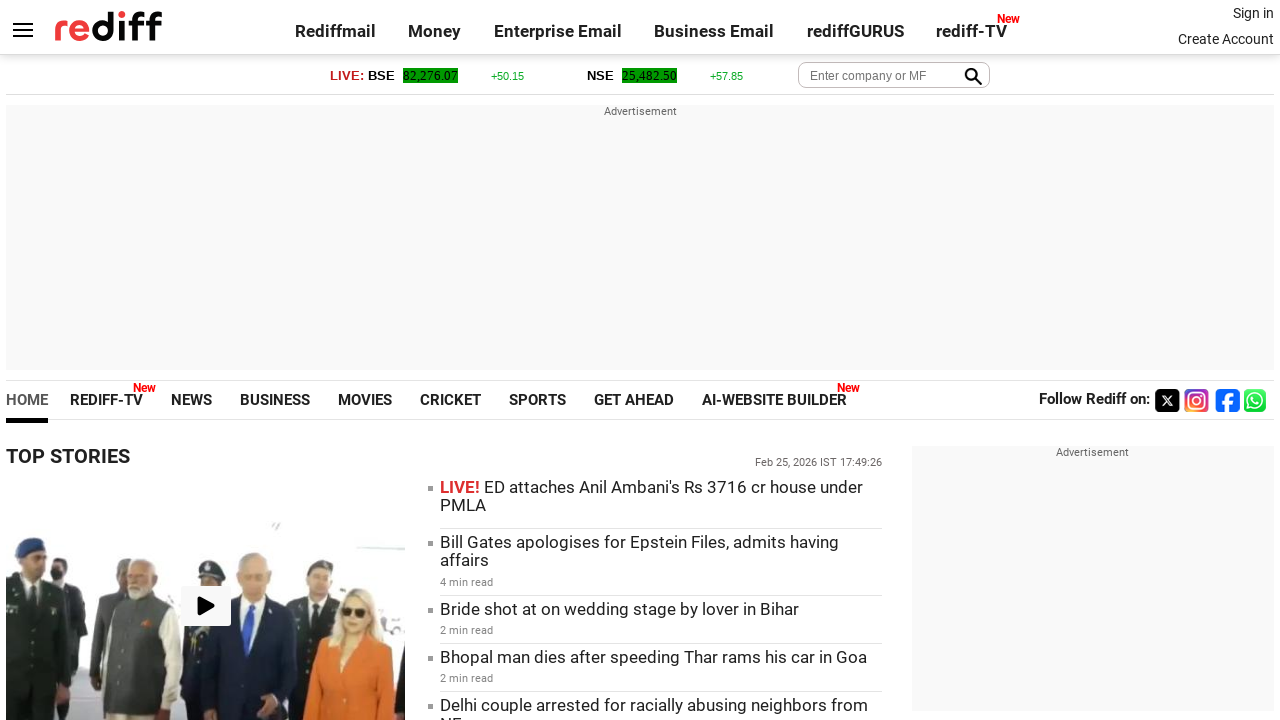

Clicked footer link 'Sitemap' pointing to https://www.rediff.com/sitemap.xml at (800, 684) on div.footer.alignC > a >> nth=5
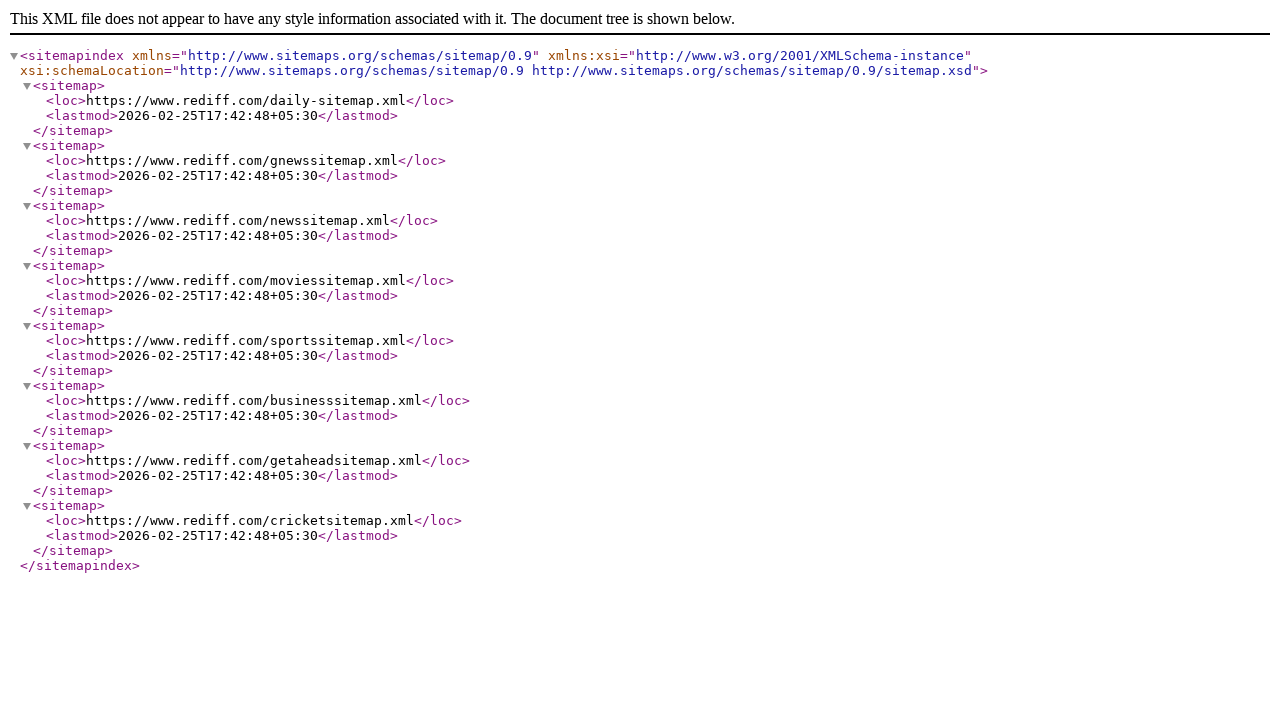

Page title after clicking link: 
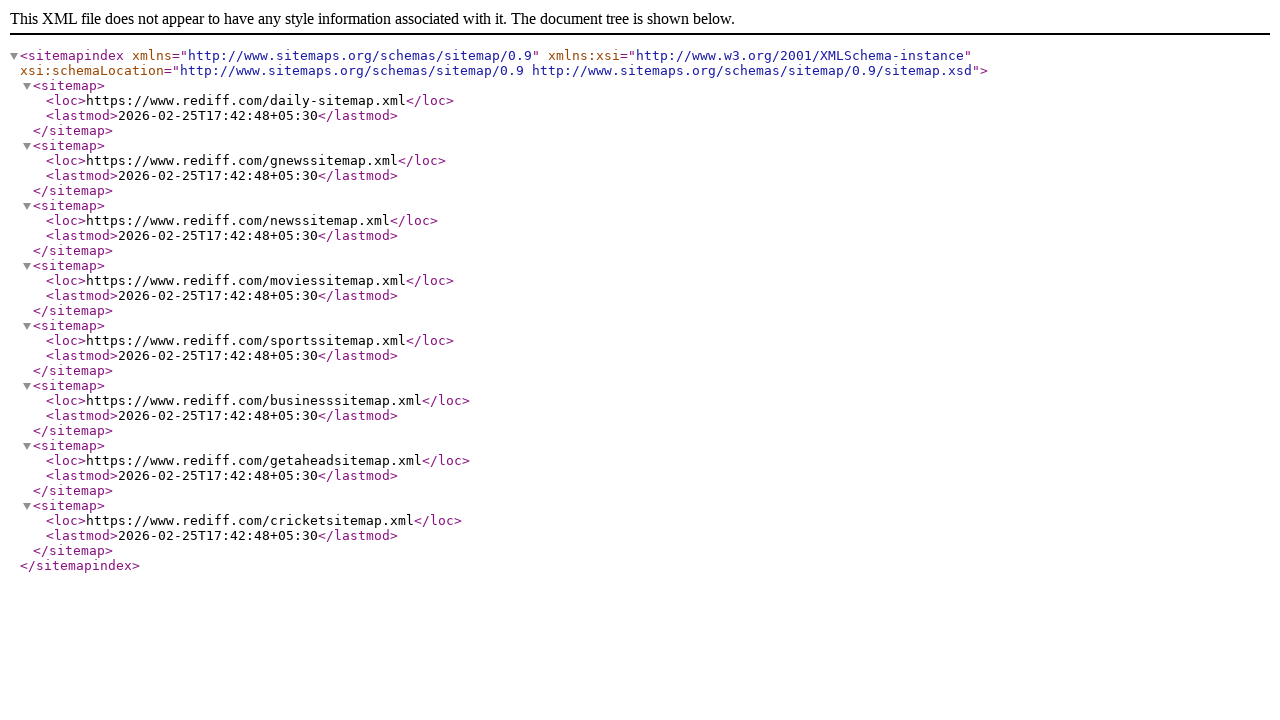

Navigated back to Rediff.com main page
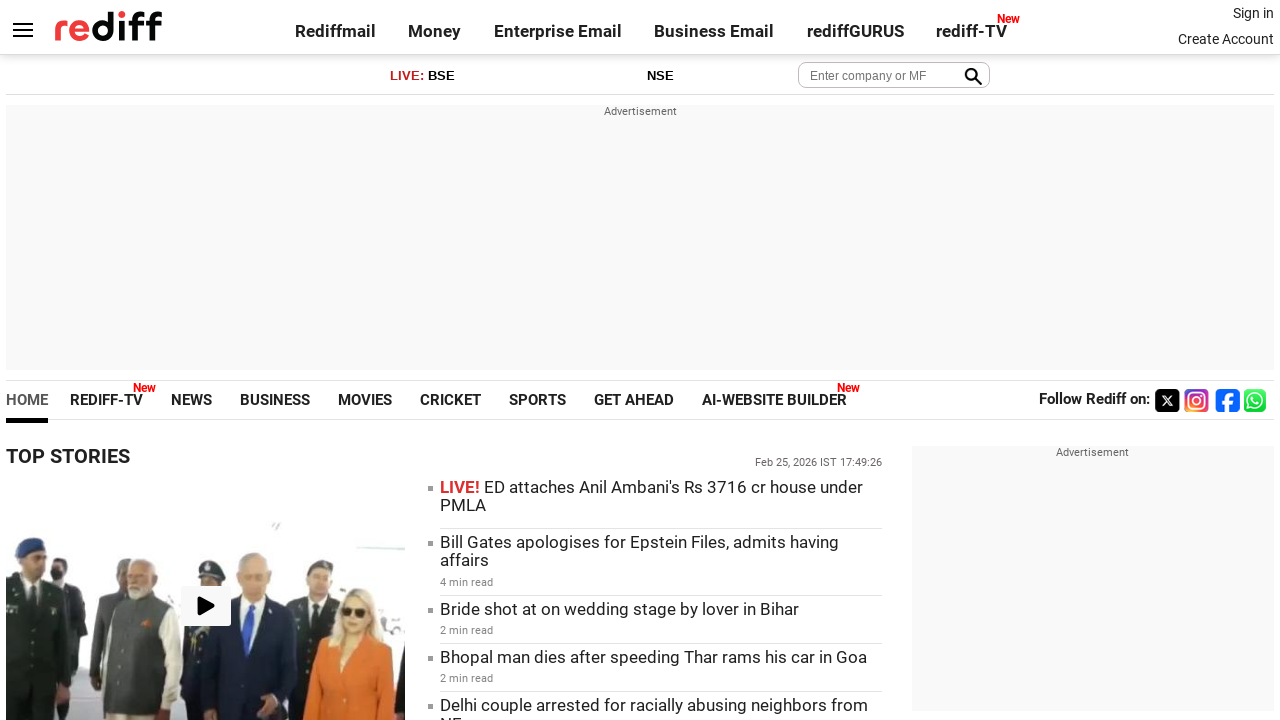

Re-fetched footer links for iteration 7
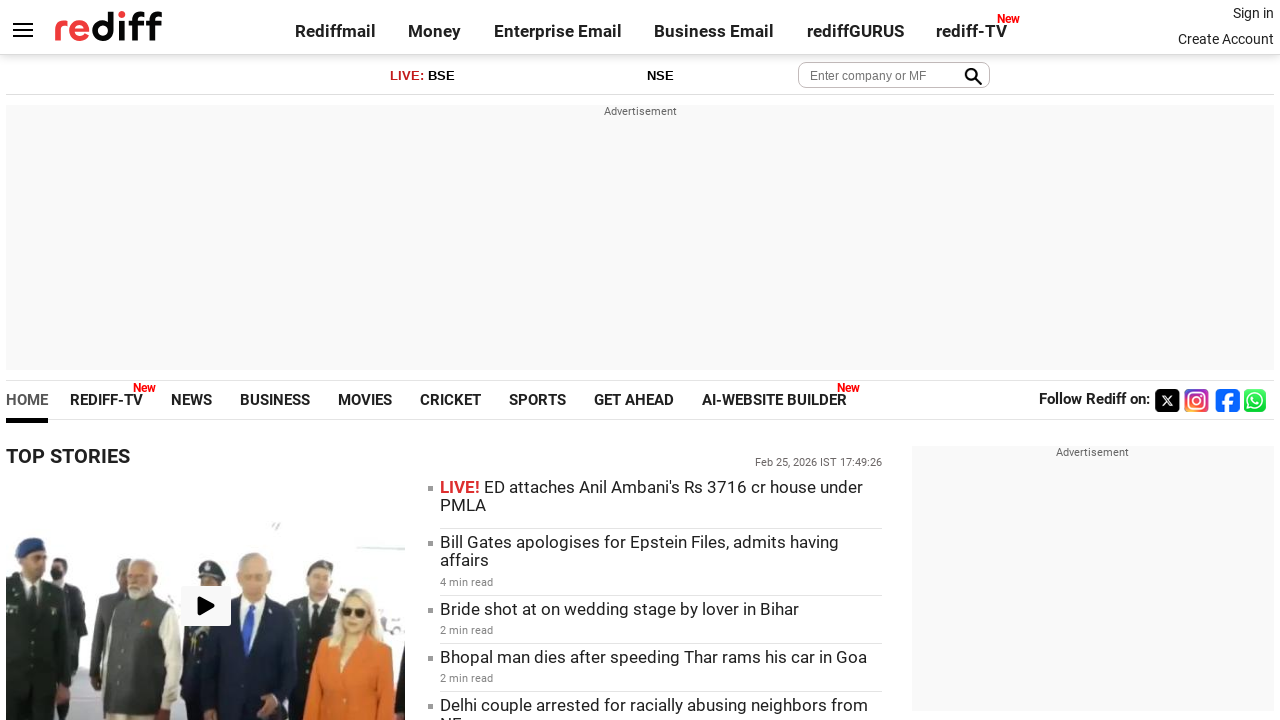

Retrieved text content of footer link: Feedback
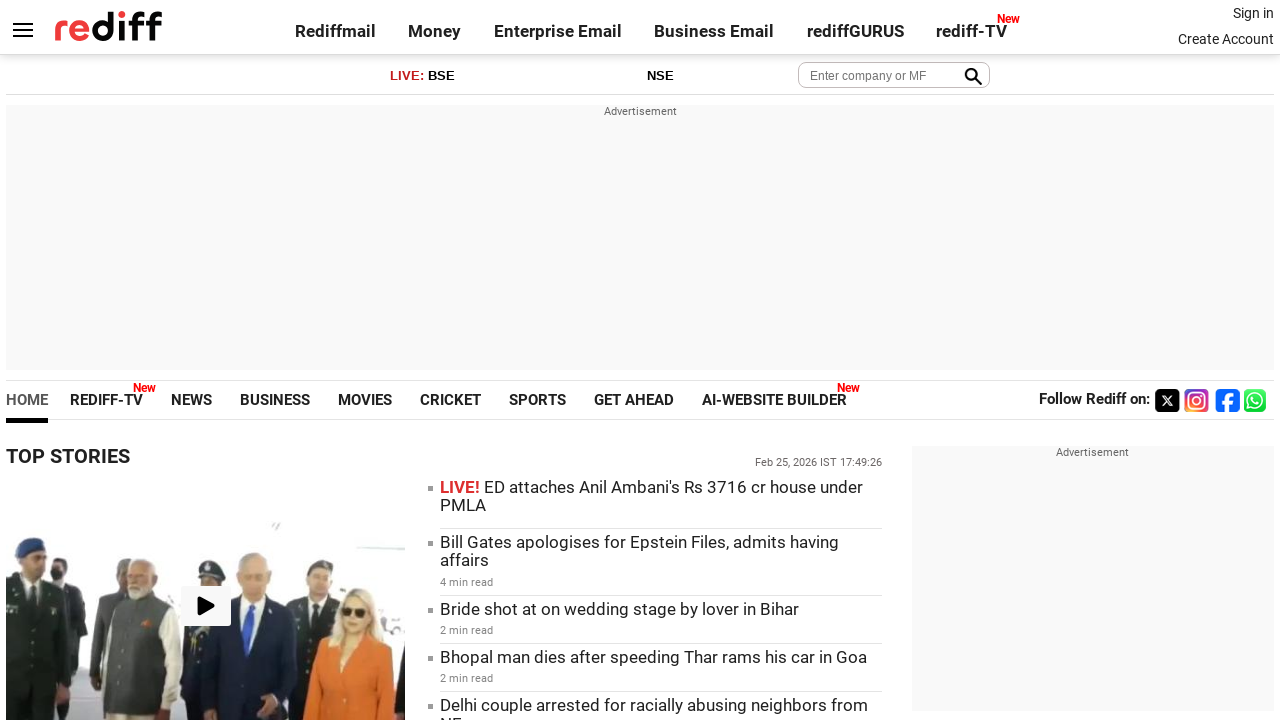

Retrieved href attribute of footer link: https://mypage.rediff.com/feedback
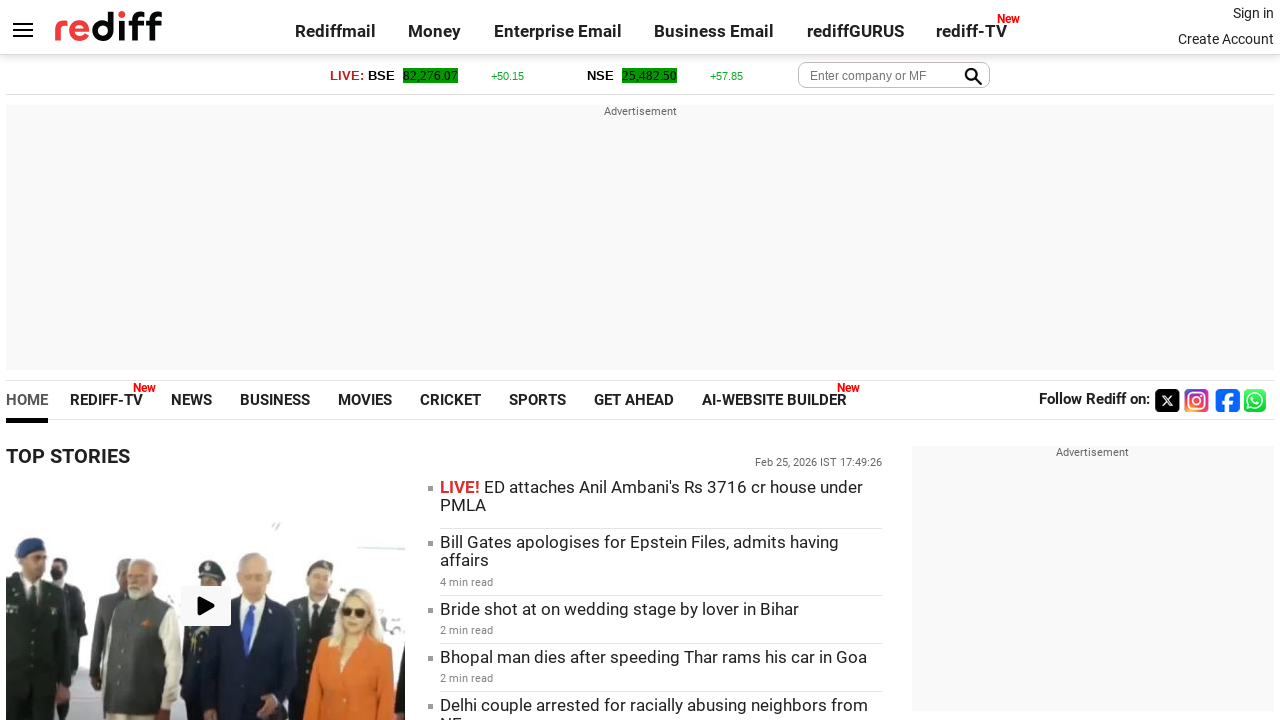

Clicked footer link 'Feedback' pointing to https://mypage.rediff.com/feedback at (862, 684) on div.footer.alignC > a >> nth=6
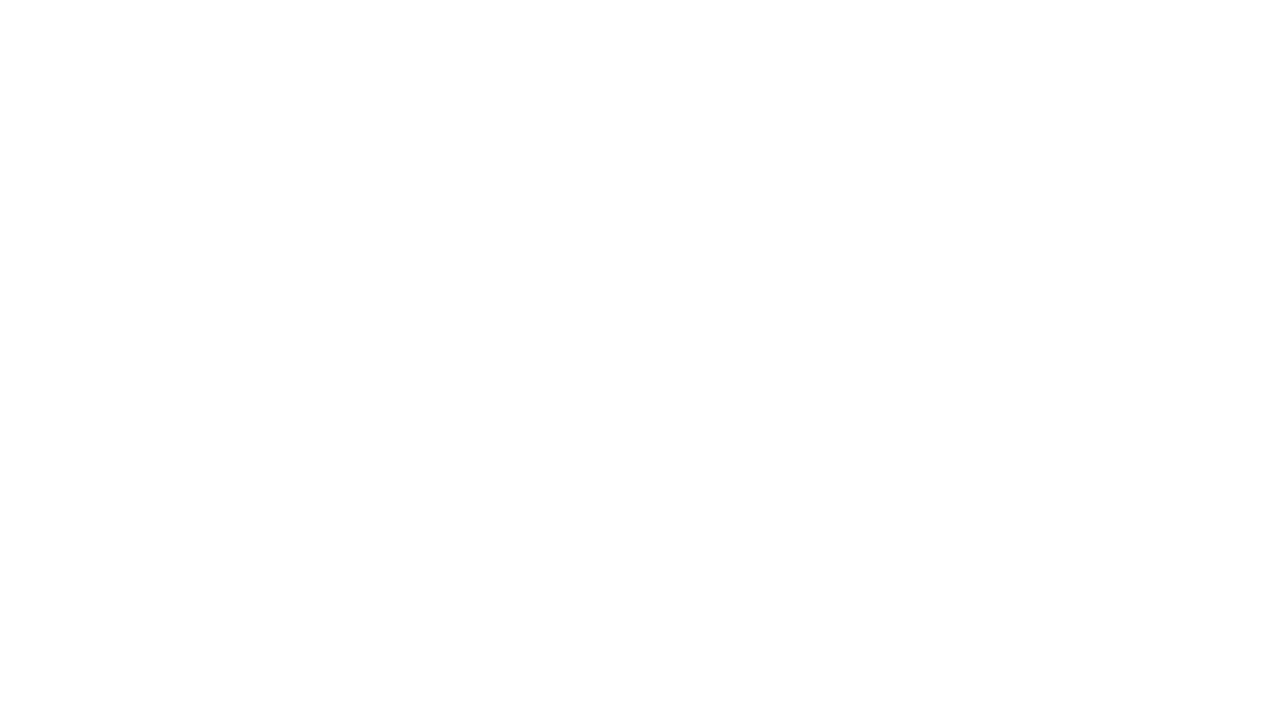

Page title after clicking link: 
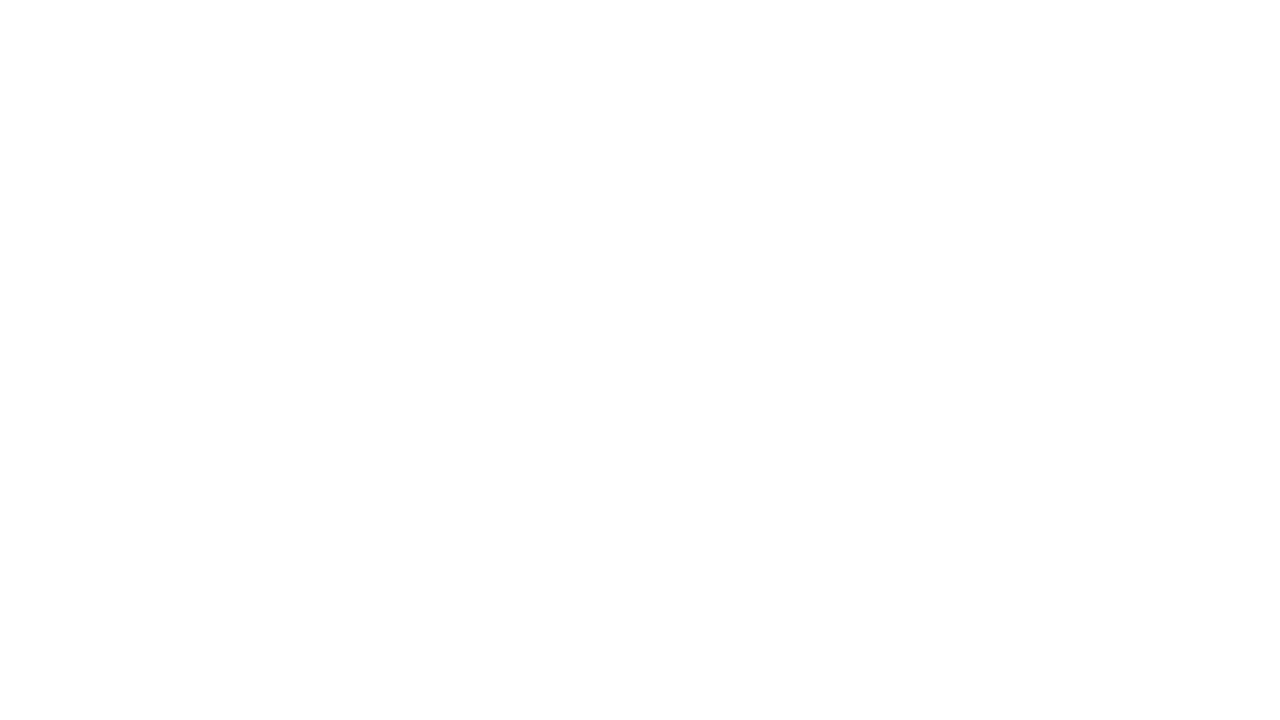

Navigated back to Rediff.com main page
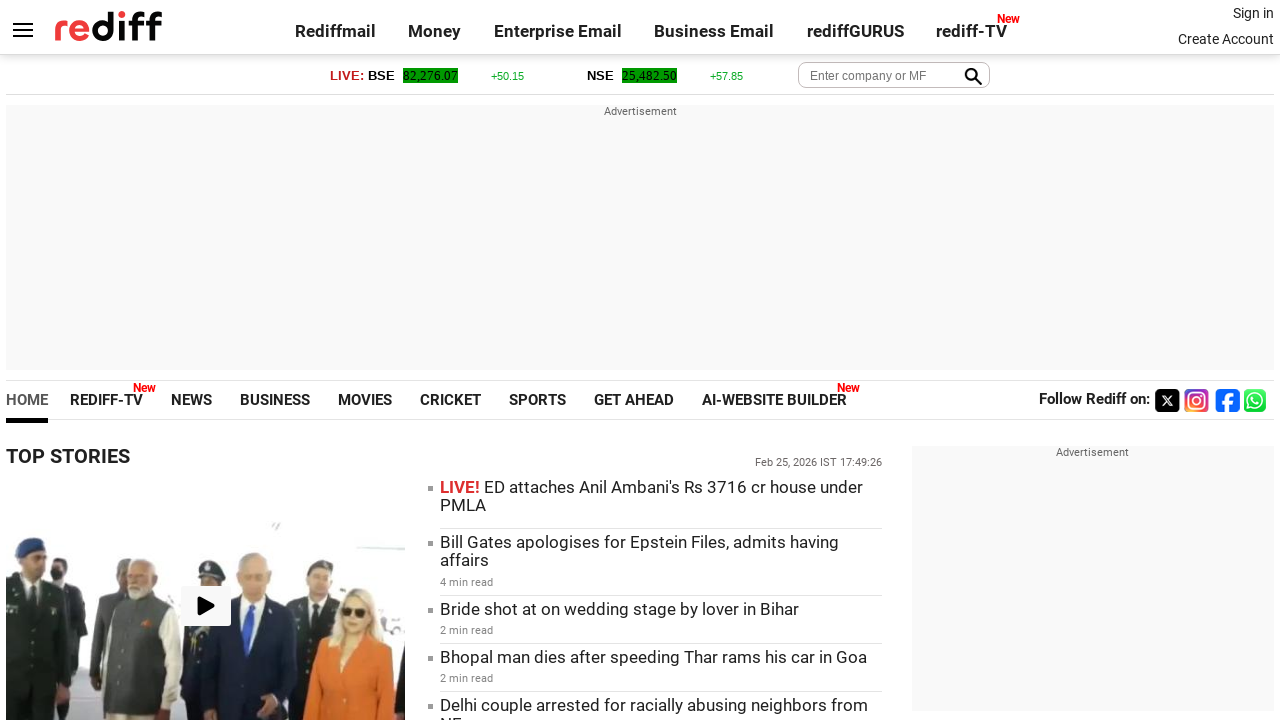

Re-fetched footer links for iteration 8
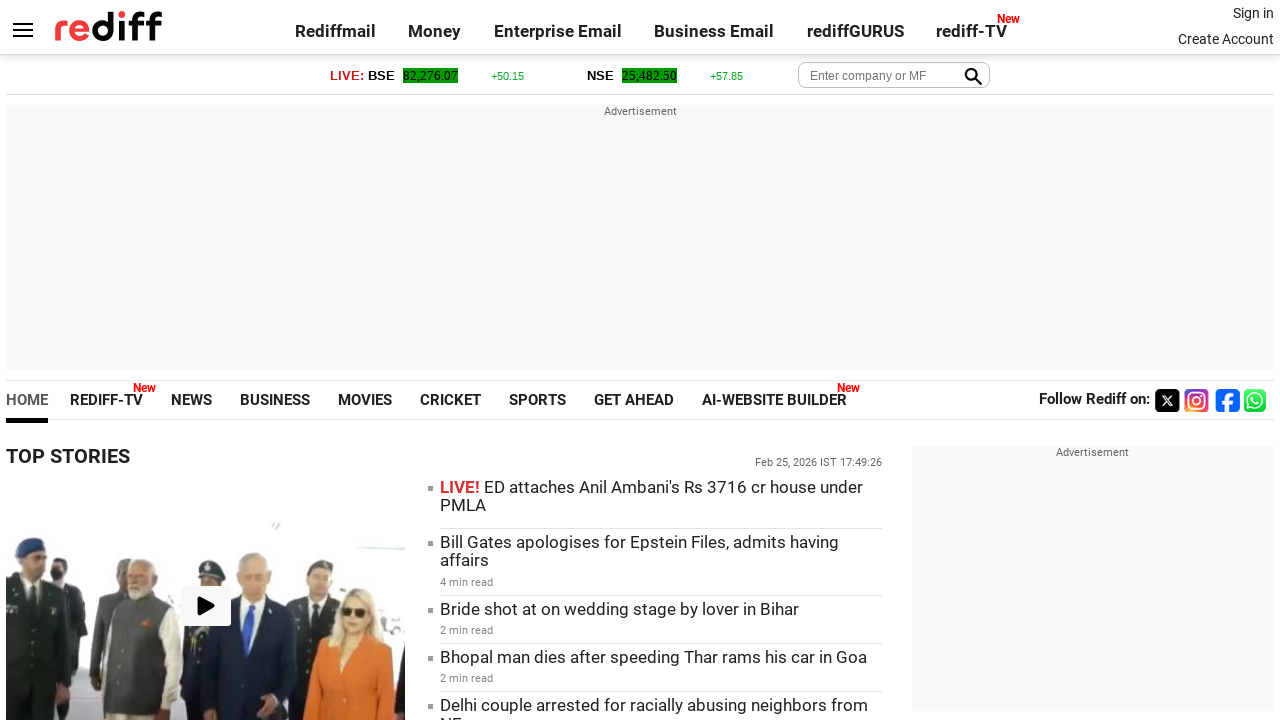

Retrieved text content of footer link: About us
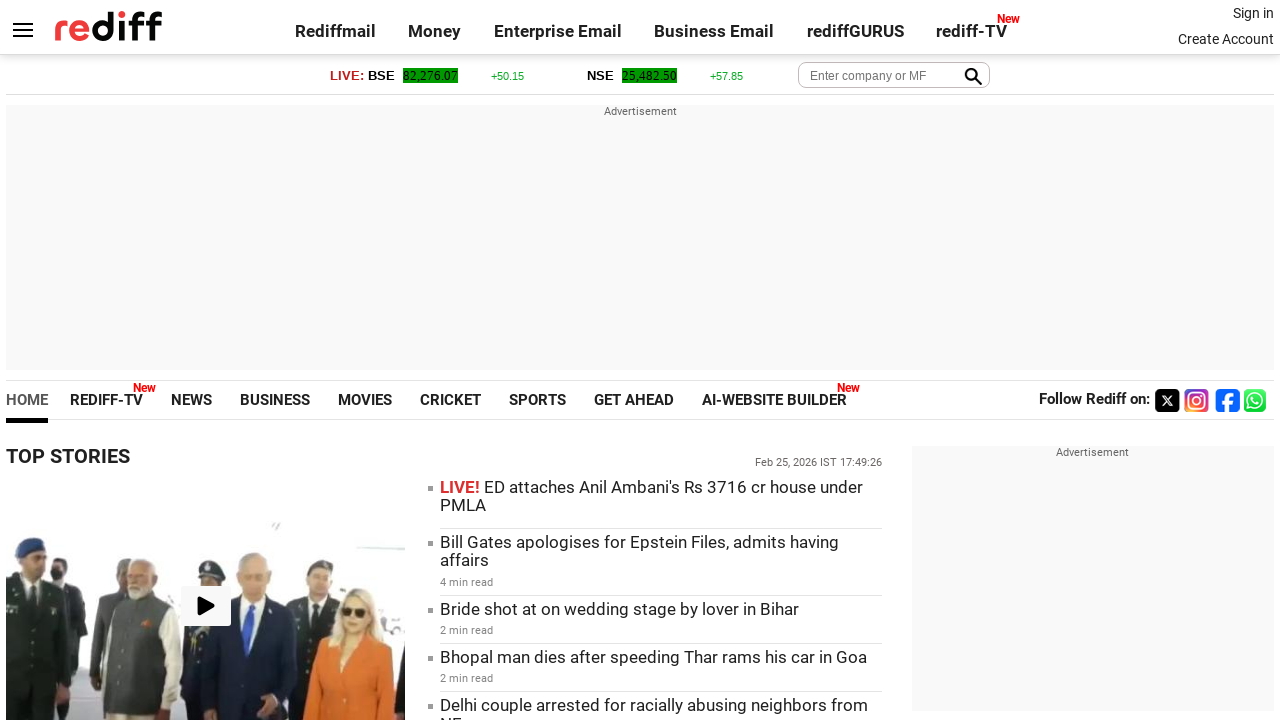

Retrieved href attribute of footer link: https://www.rediff.com/aboutus.html
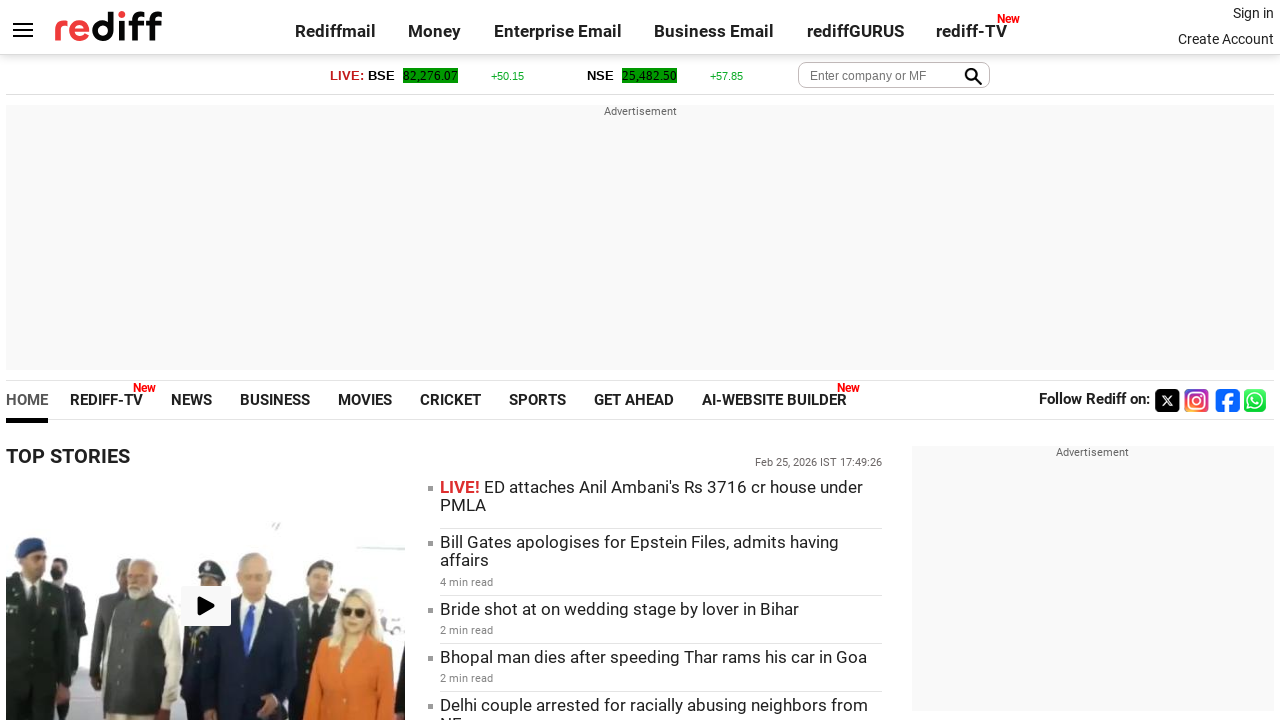

Clicked footer link 'About us' pointing to https://www.rediff.com/aboutus.html at (924, 684) on div.footer.alignC > a >> nth=7
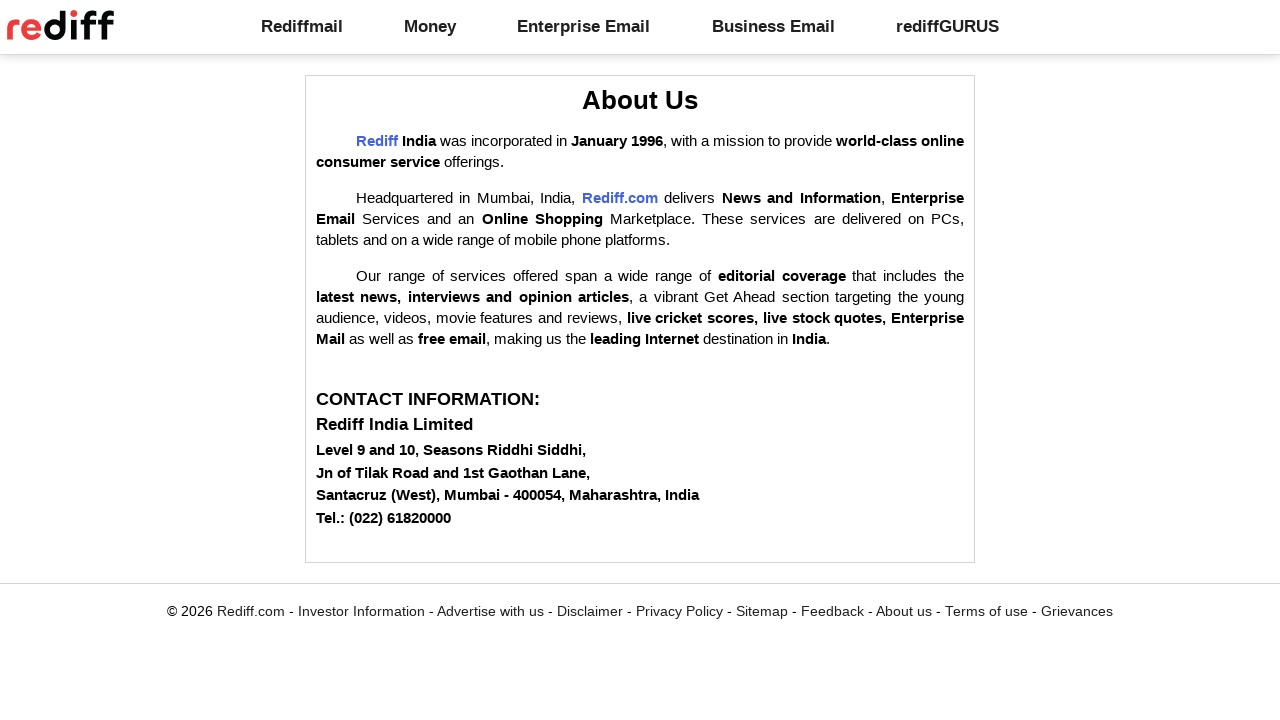

Page title after clicking link: Rediff: About us
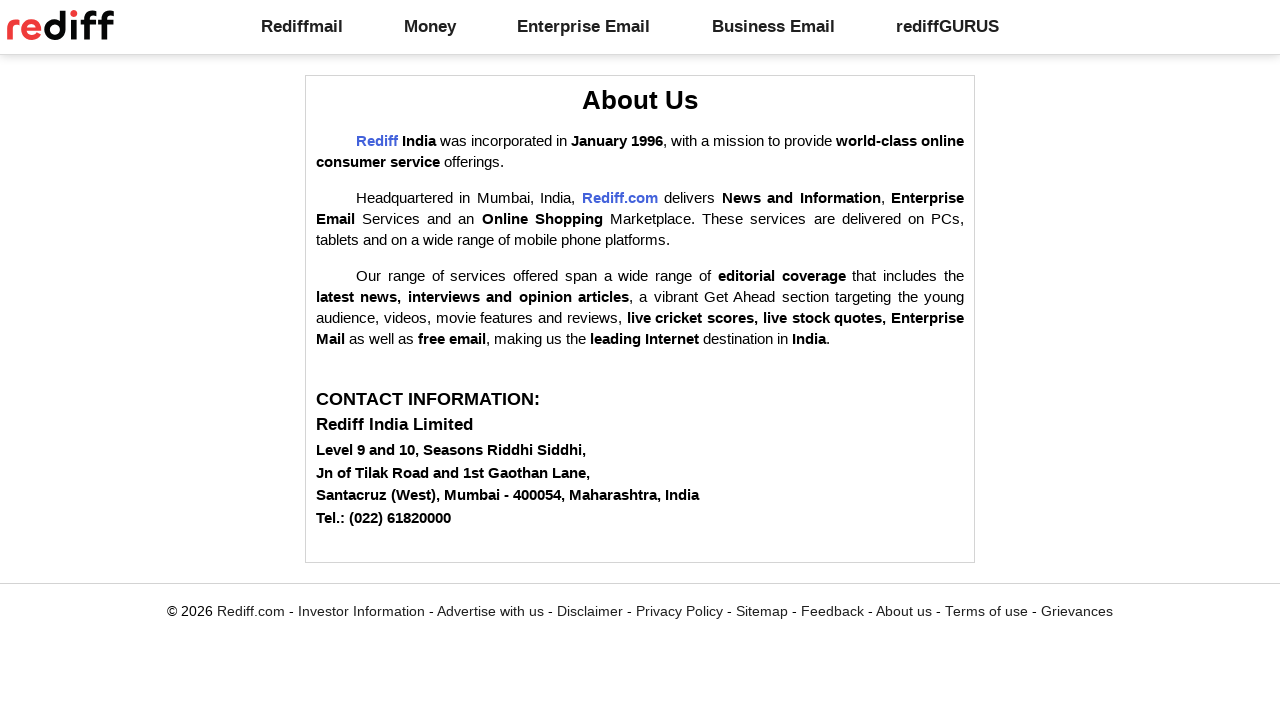

Navigated back to Rediff.com main page
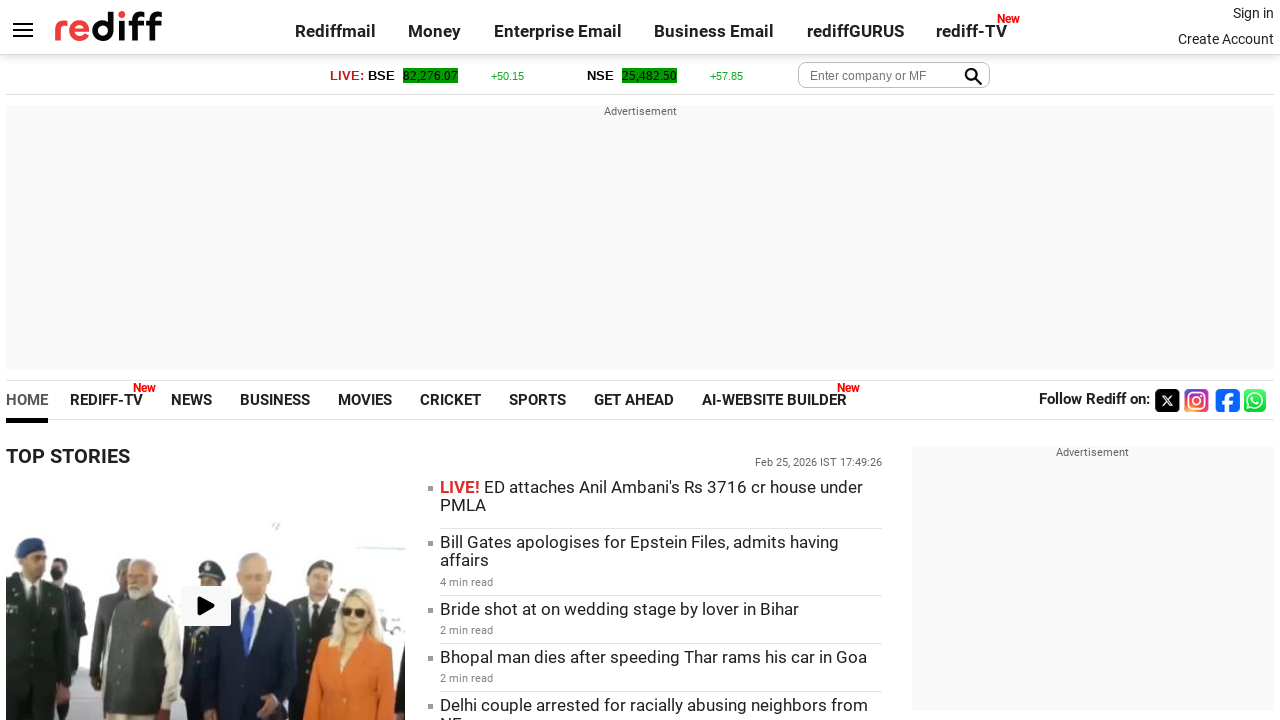

Re-fetched footer links for iteration 9
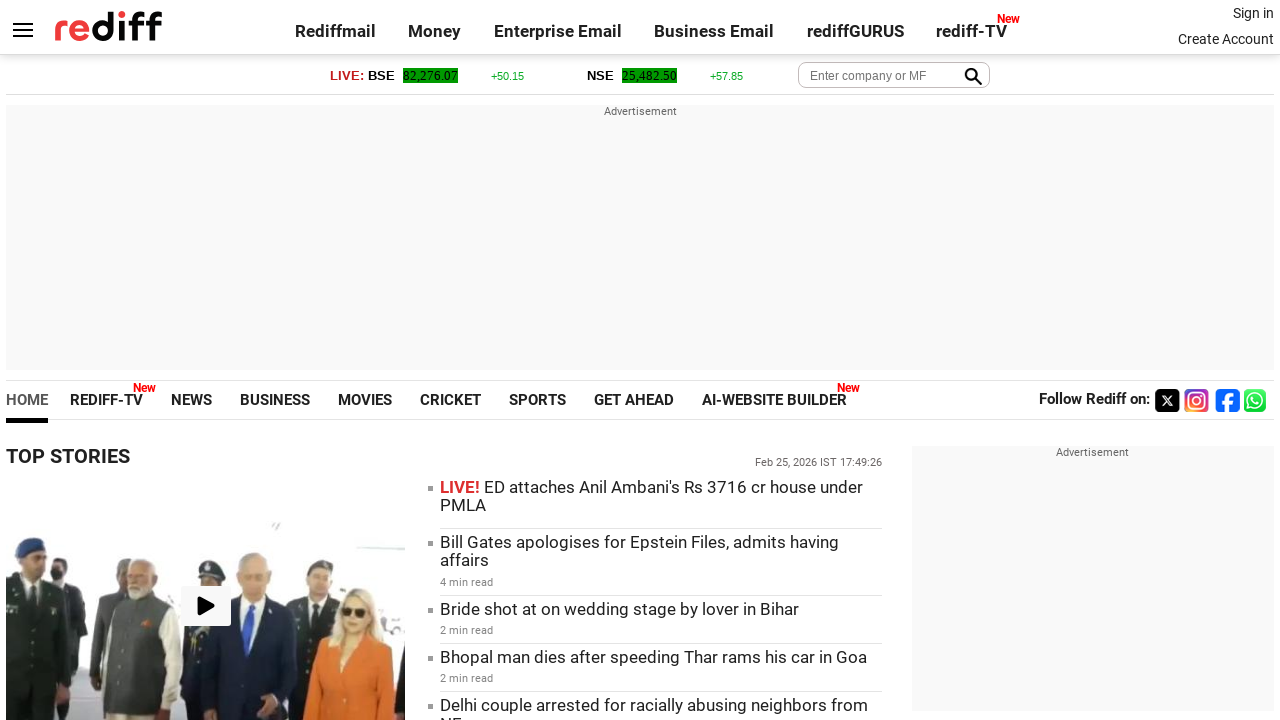

Retrieved text content of footer link: Terms of use
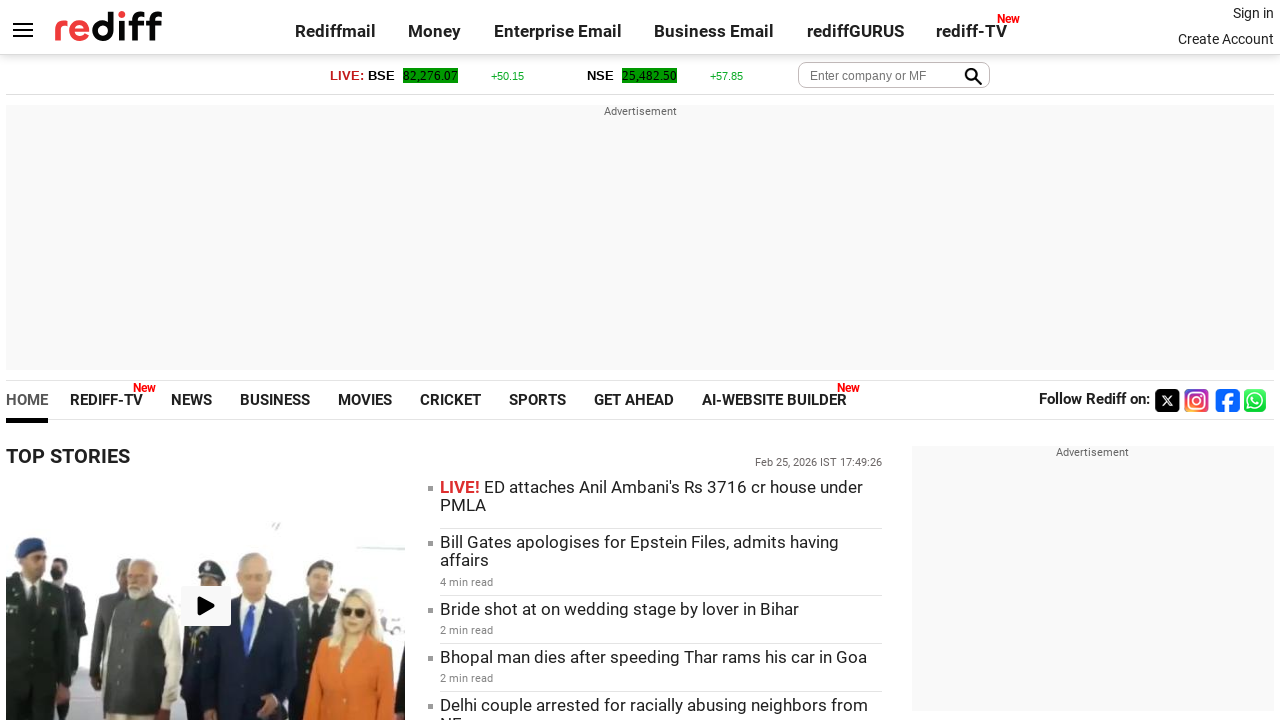

Retrieved href attribute of footer link: https://www.rediff.com/terms.html
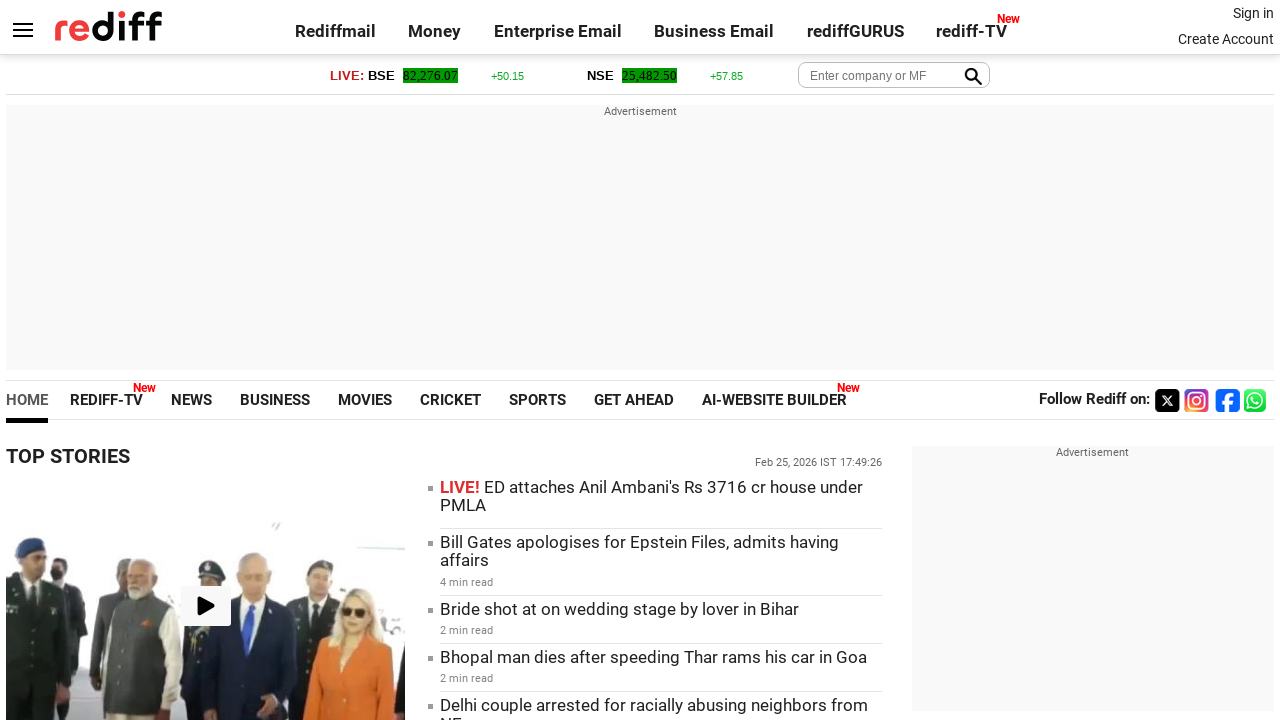

Clicked footer link 'Terms of use' pointing to https://www.rediff.com/terms.html at (997, 684) on div.footer.alignC > a >> nth=8
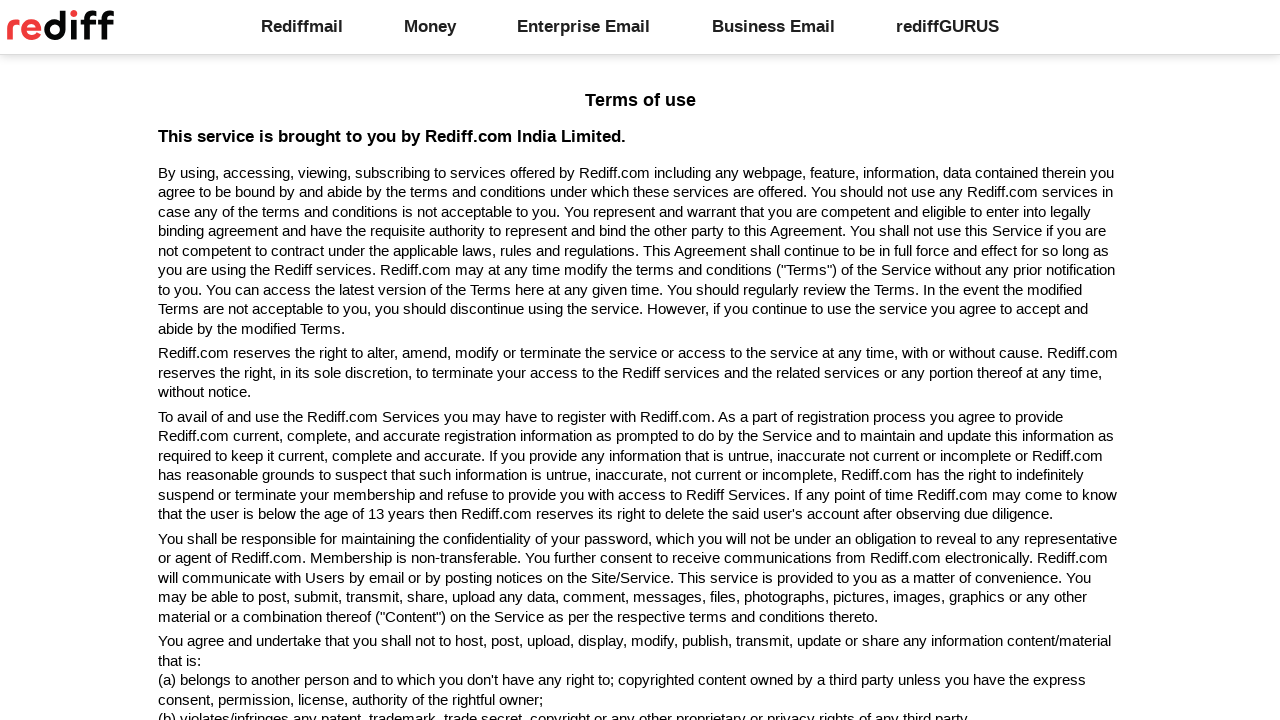

Page title after clicking link: Rediff: Terms of use
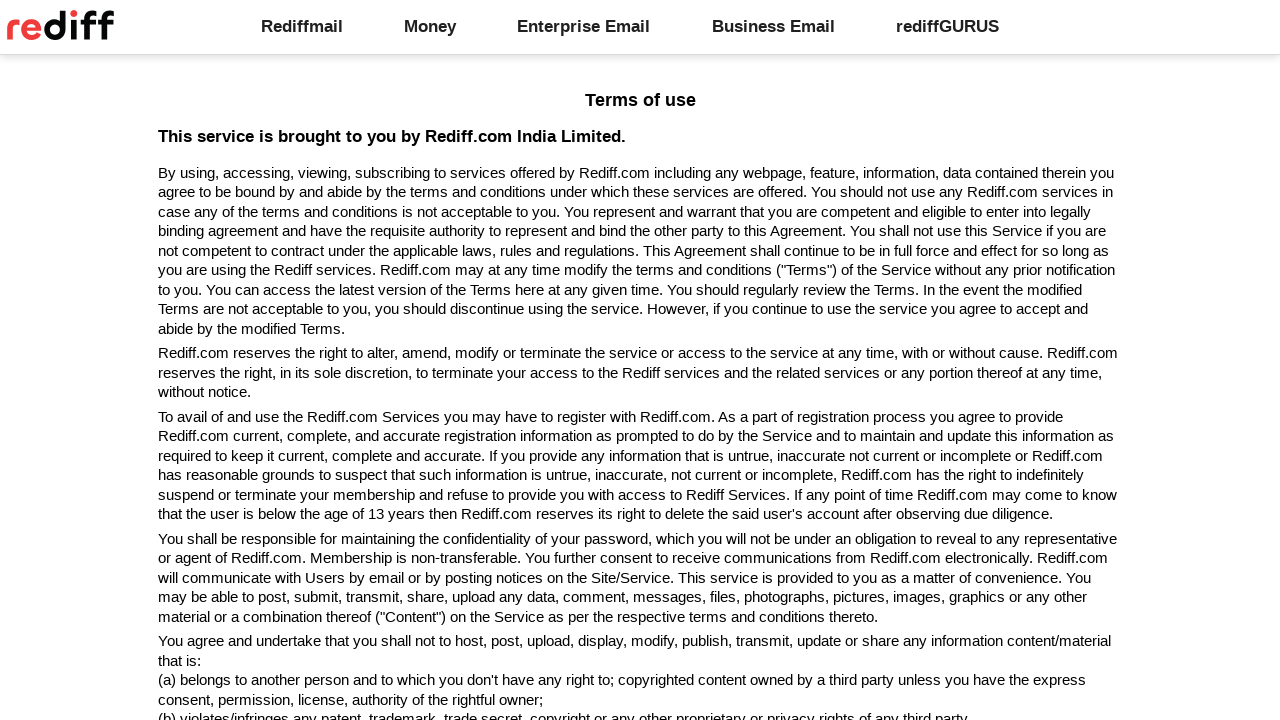

Navigated back to Rediff.com main page
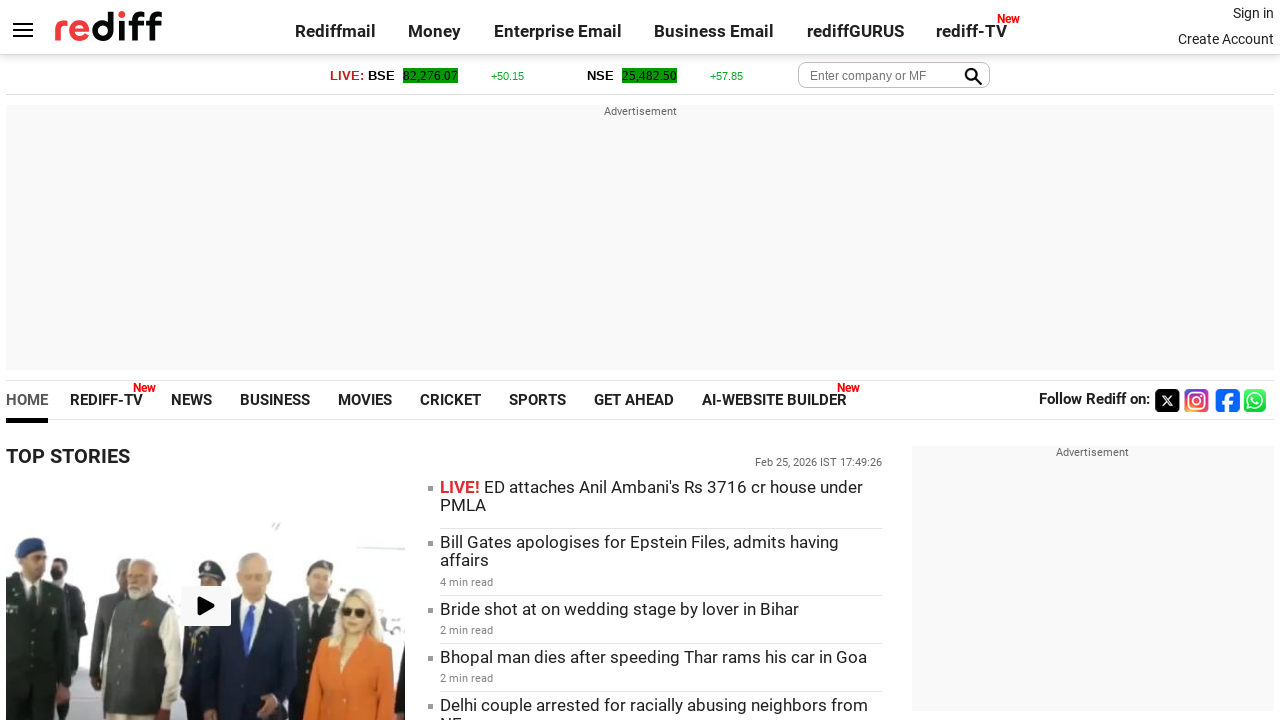

Re-fetched footer links for iteration 10
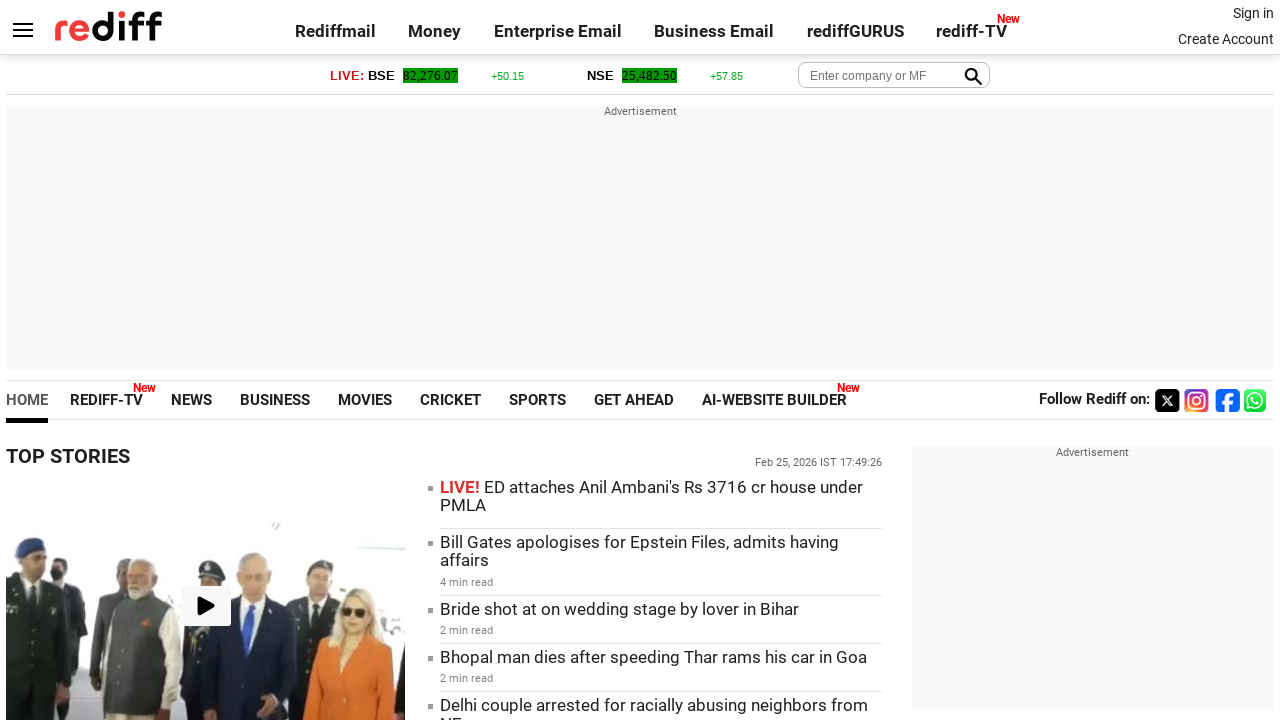

Retrieved text content of footer link: Grievances
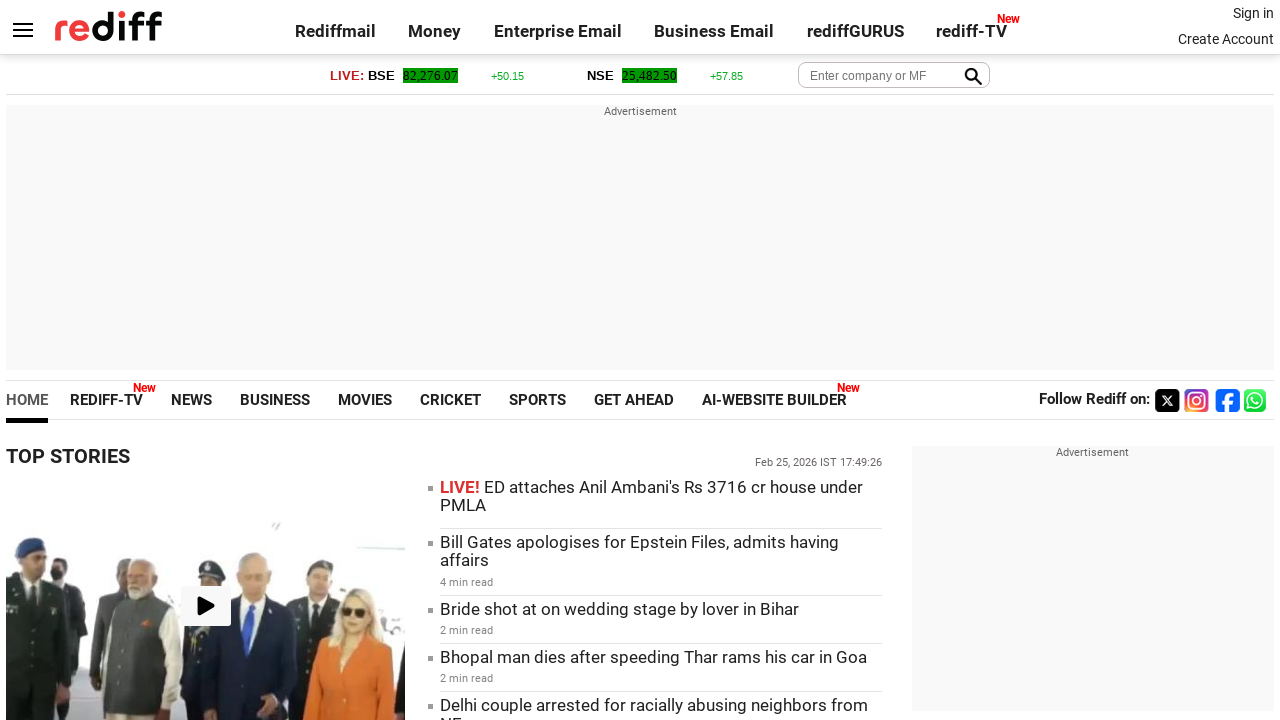

Retrieved href attribute of footer link: https://www.rediff.com/grievances.html
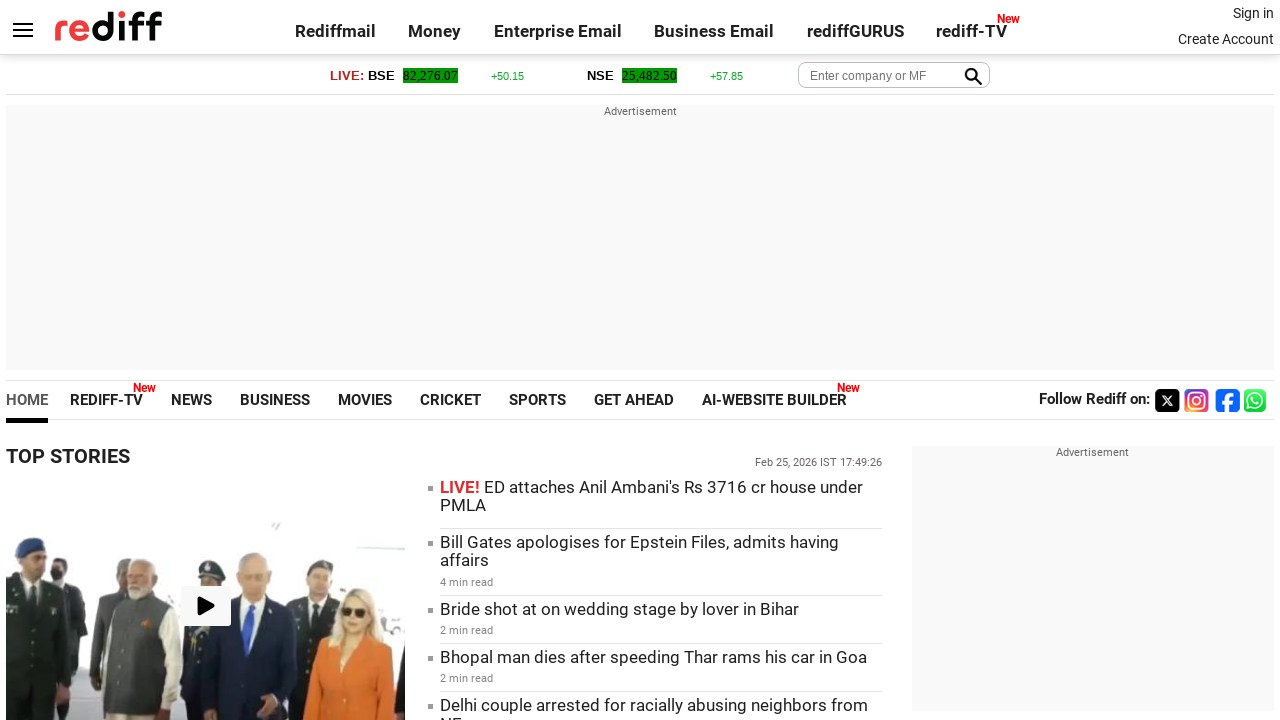

Clicked footer link 'Grievances' pointing to https://www.rediff.com/grievances.html at (1076, 684) on div.footer.alignC > a >> nth=9
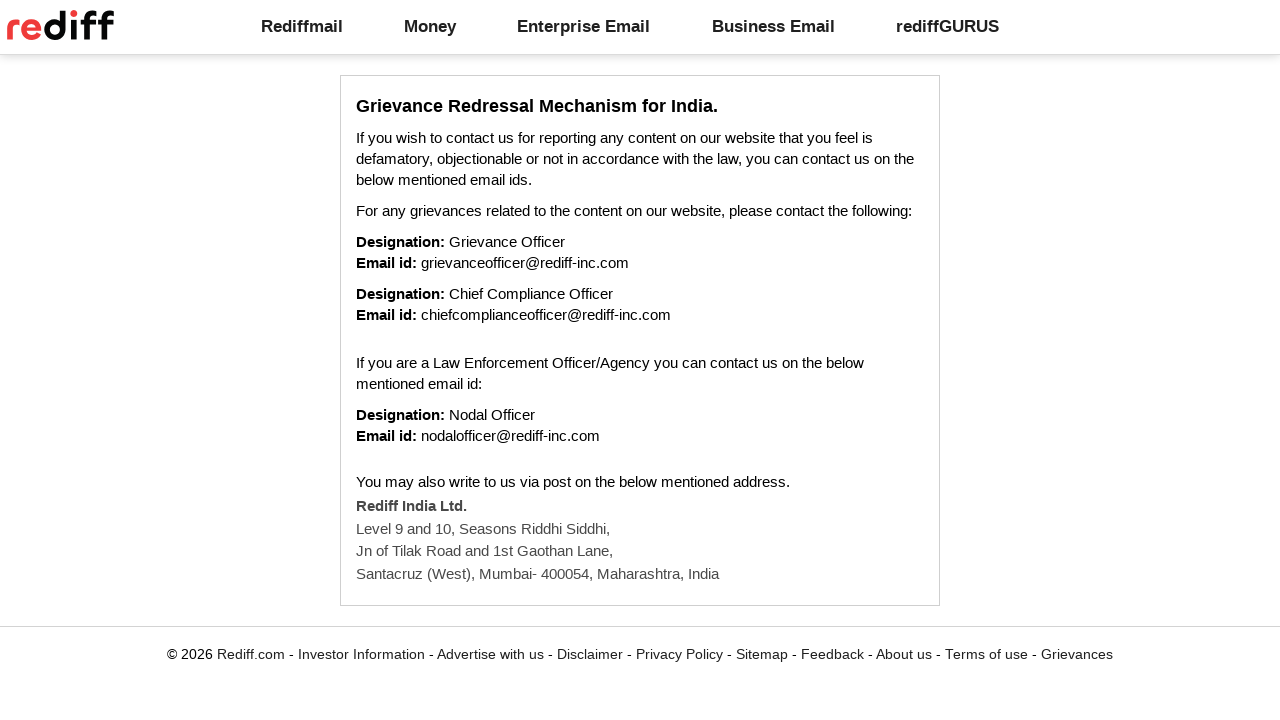

Page title after clicking link: Rediff: Grievance Redressal Mechanism for India
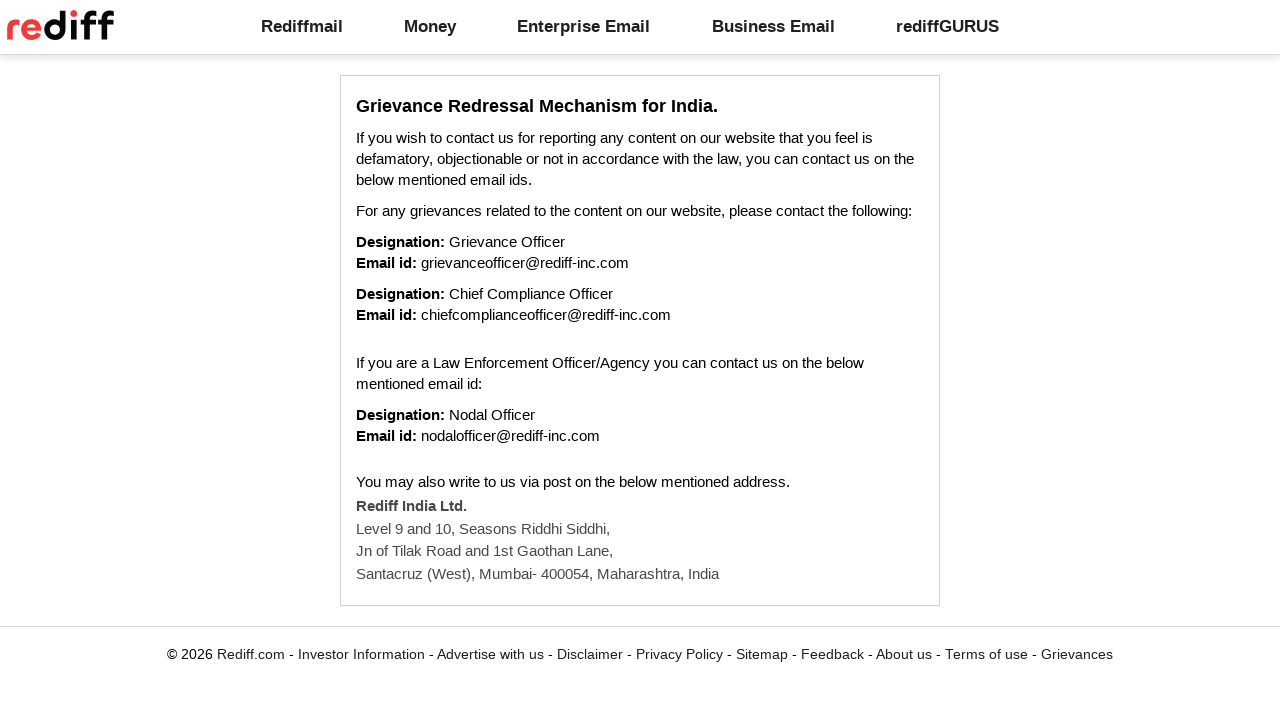

Navigated back to Rediff.com main page
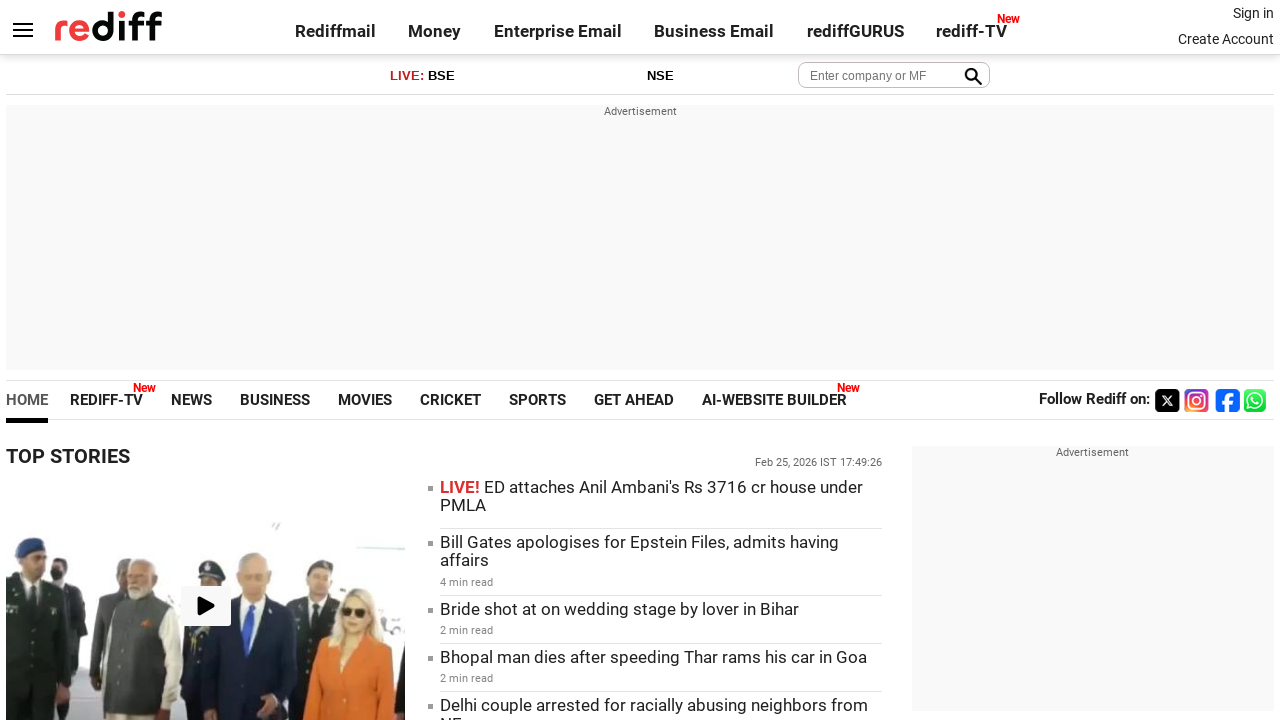

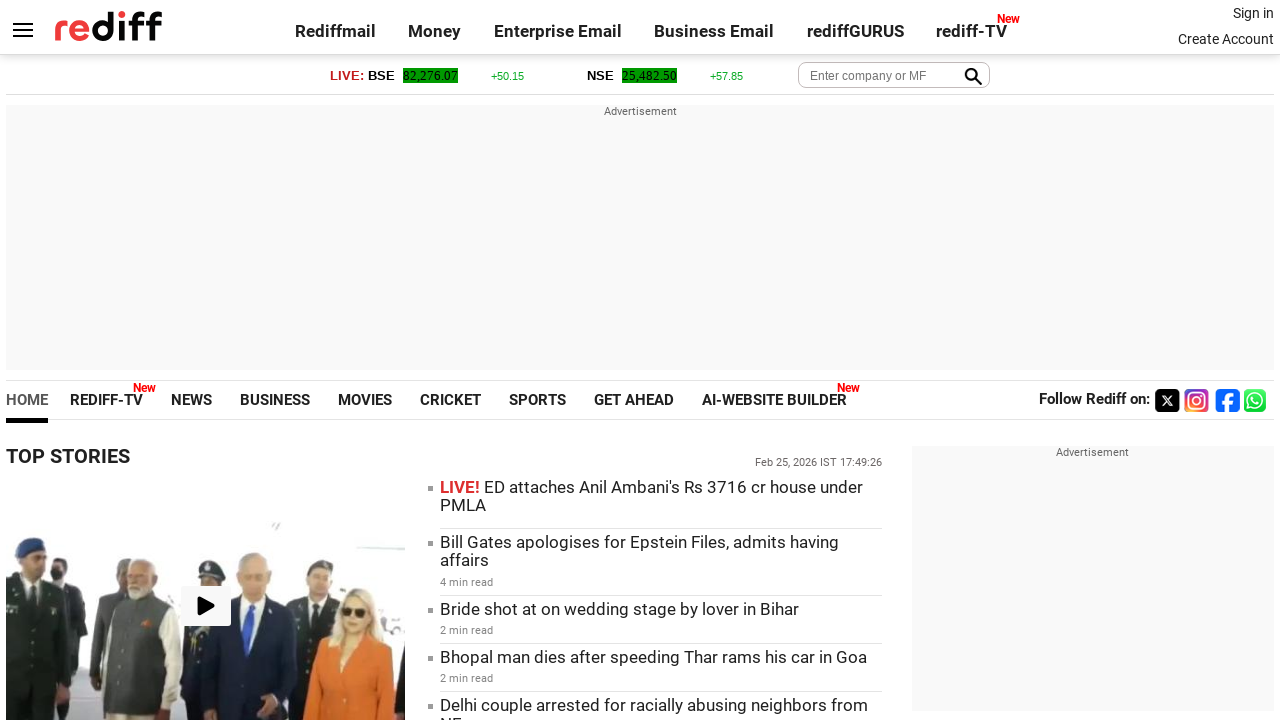